Tests shopping cart functionality by adding items to cart, proceeding to checkout, and verifying the cart table displays correctly

Starting URL: https://rahulshettyacademy.com/seleniumPractise/#/

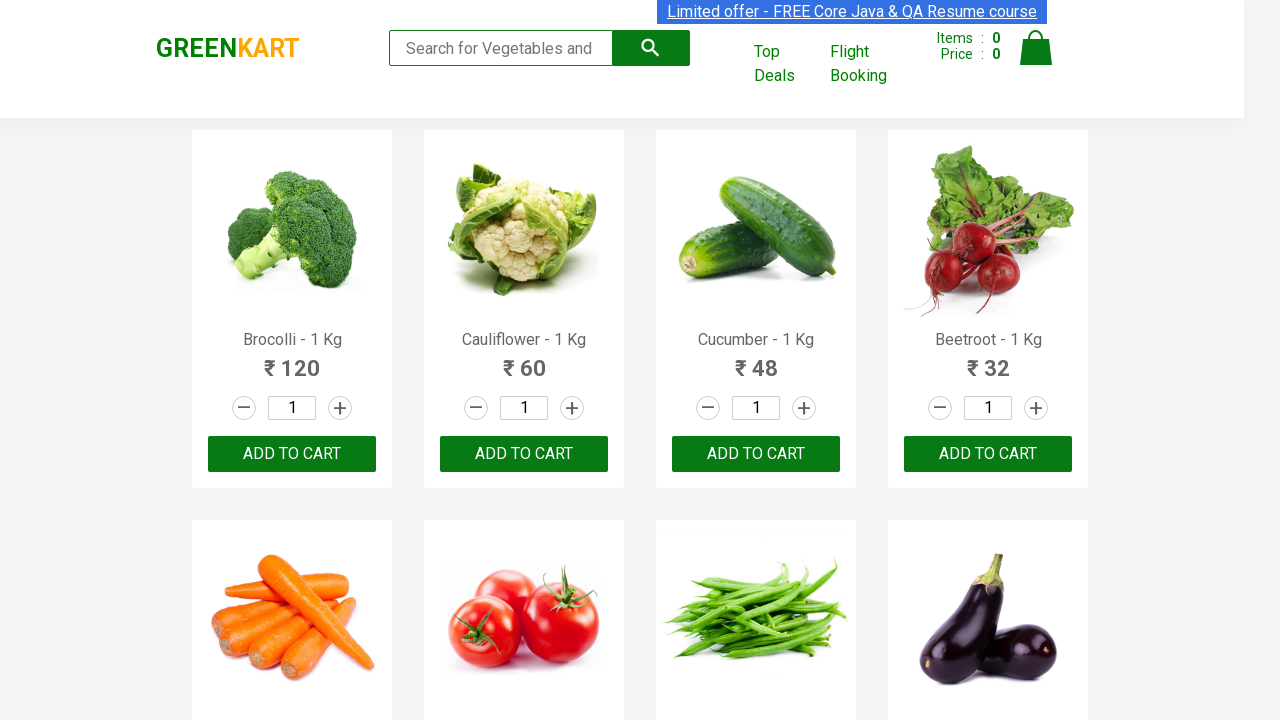

Clicked ADD TO CART button (item 1 of 5) at (292, 454) on xpath=//button[text()='ADD TO CART']
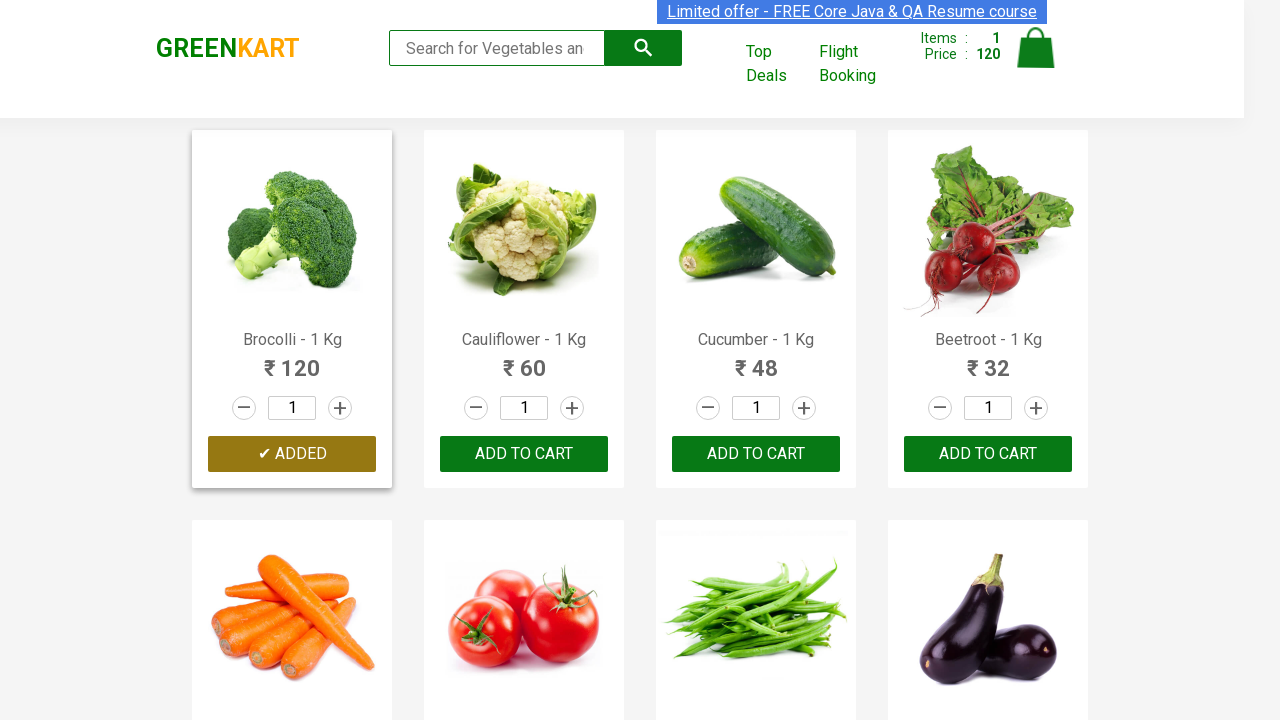

Clicked ADD TO CART button (item 2 of 5) at (524, 454) on xpath=//button[text()='ADD TO CART']
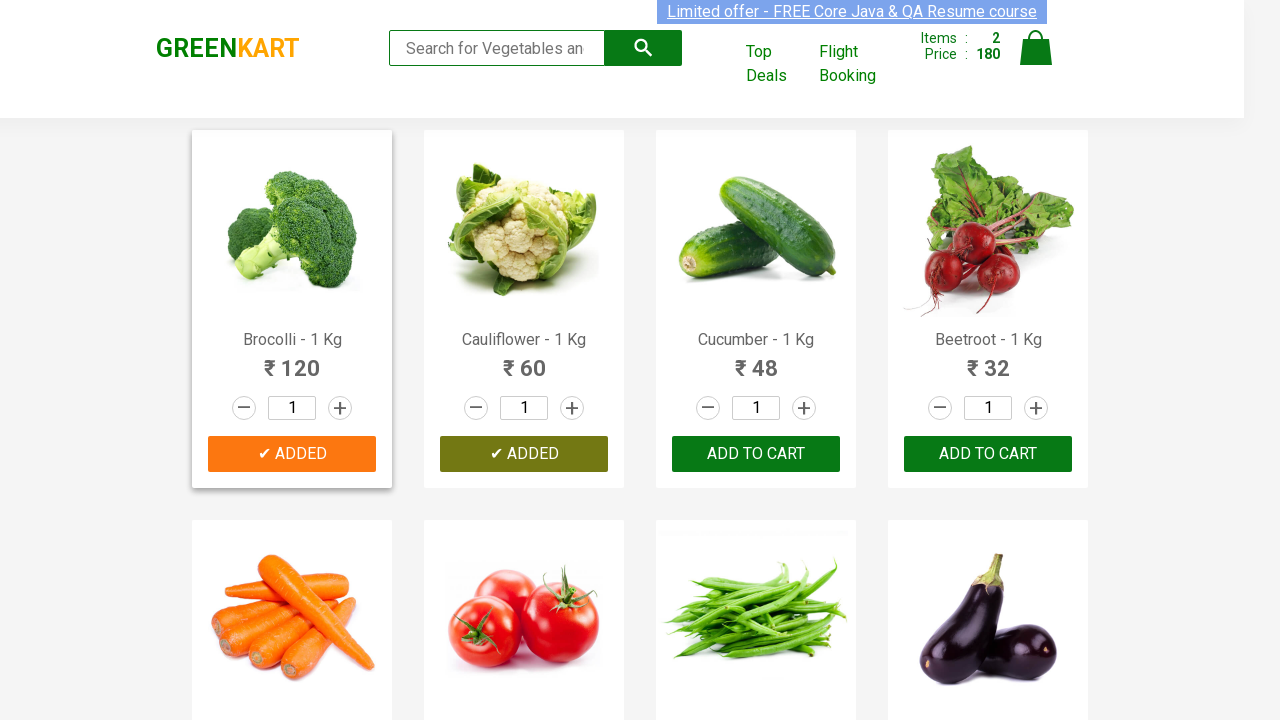

Clicked ADD TO CART button (item 3 of 5) at (756, 454) on xpath=//button[text()='ADD TO CART']
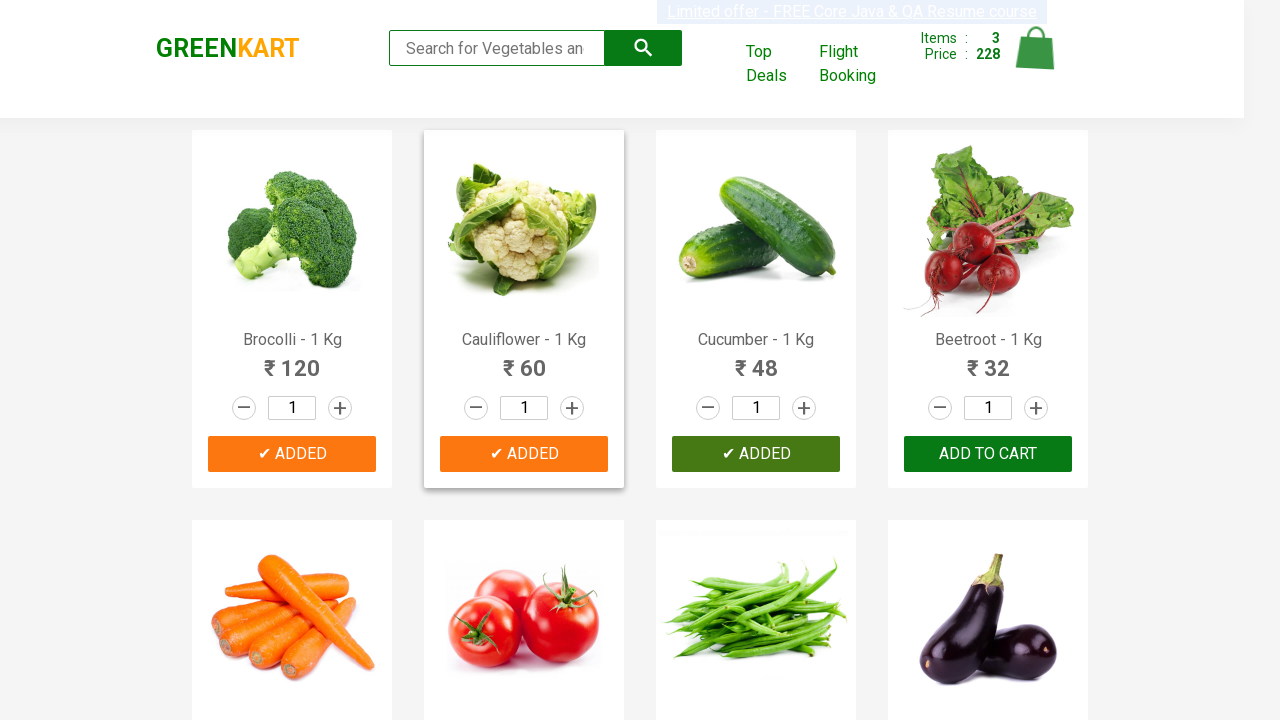

Clicked ADD TO CART button (item 4 of 5) at (988, 454) on xpath=//button[text()='ADD TO CART']
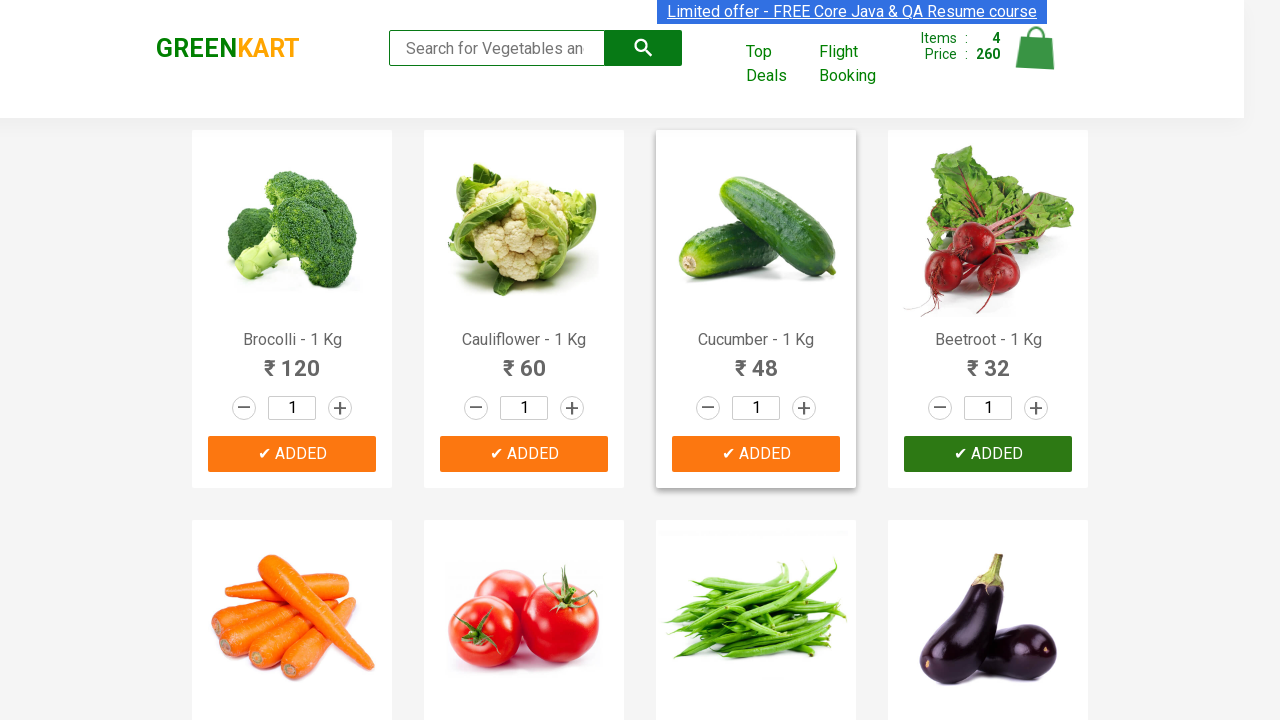

Clicked ADD TO CART button (item 5 of 5) at (292, 360) on xpath=//button[text()='ADD TO CART']
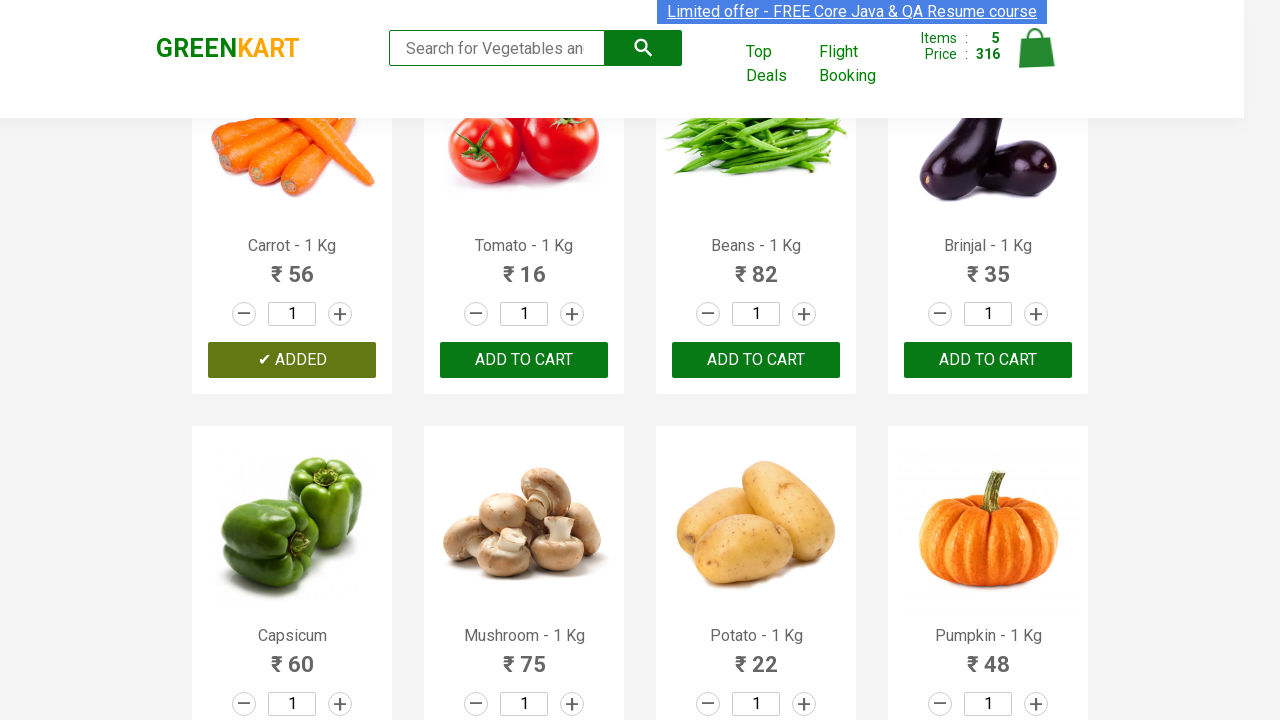

Clicked cart icon to open shopping cart at (1036, 59) on xpath=//a[@class='cart-icon']
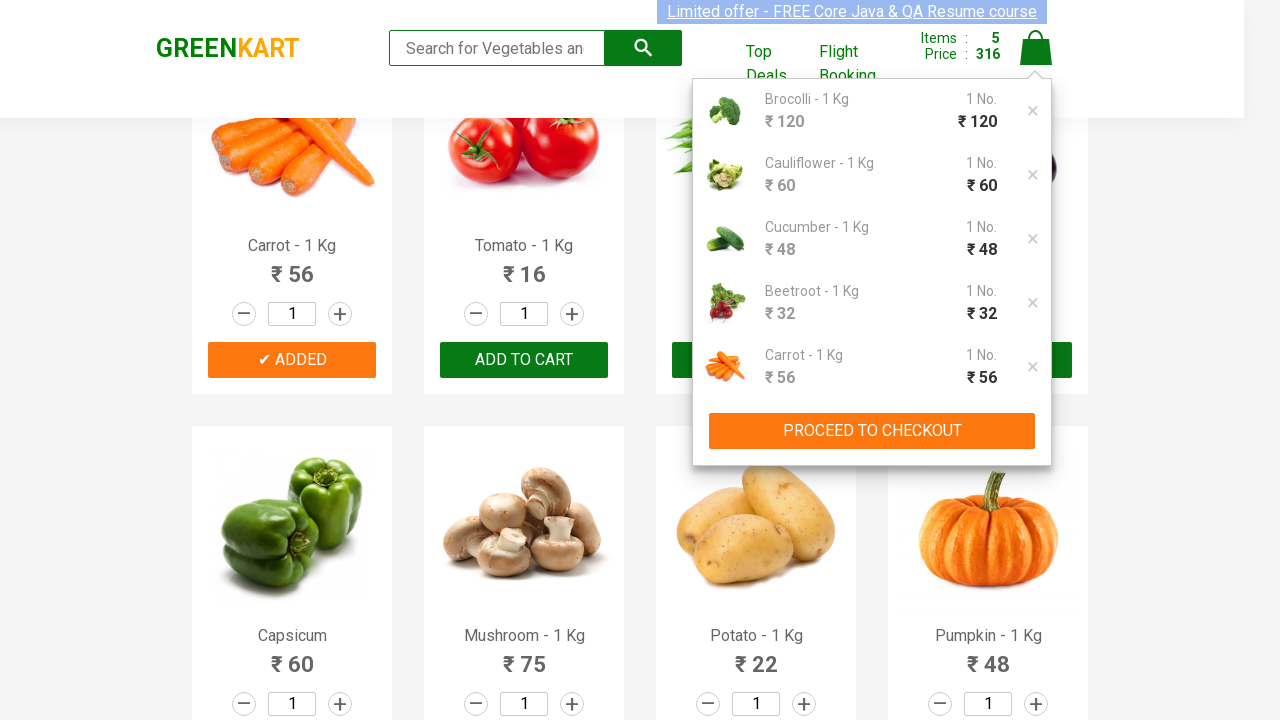

Clicked PROCEED TO CHECKOUT button at (872, 431) on xpath=//button[text()='PROCEED TO CHECKOUT']
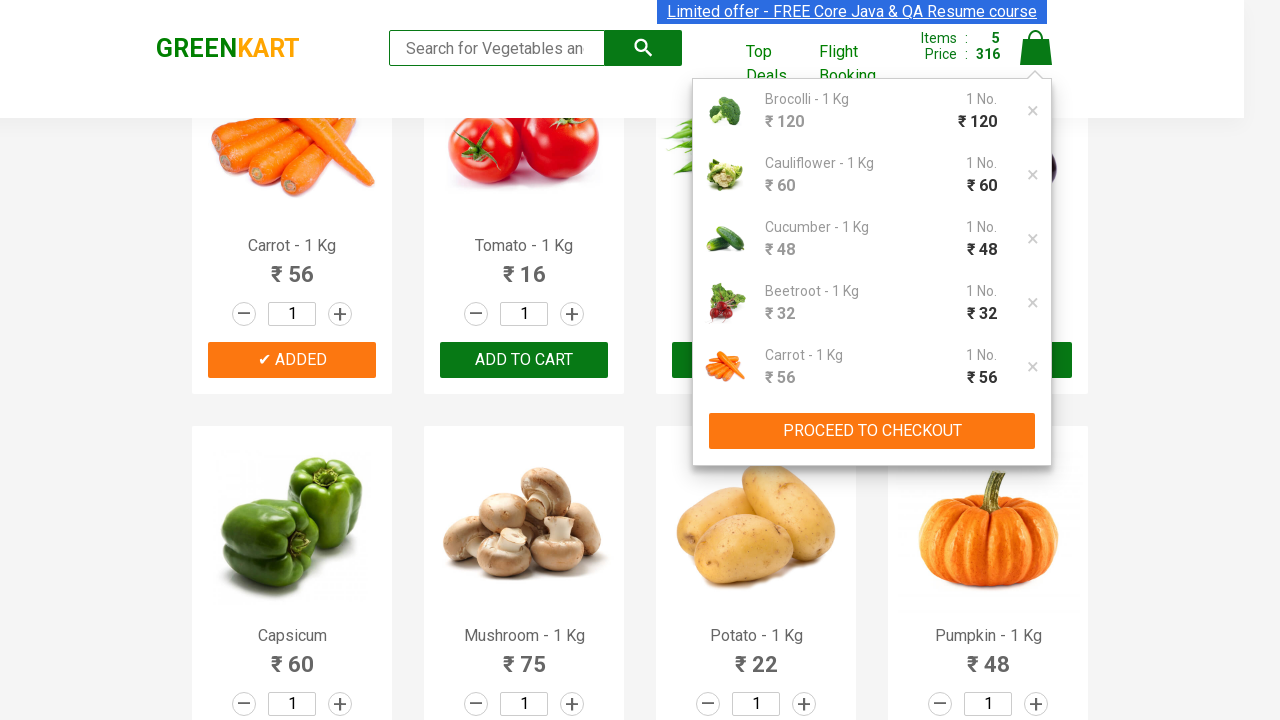

Cart table became visible
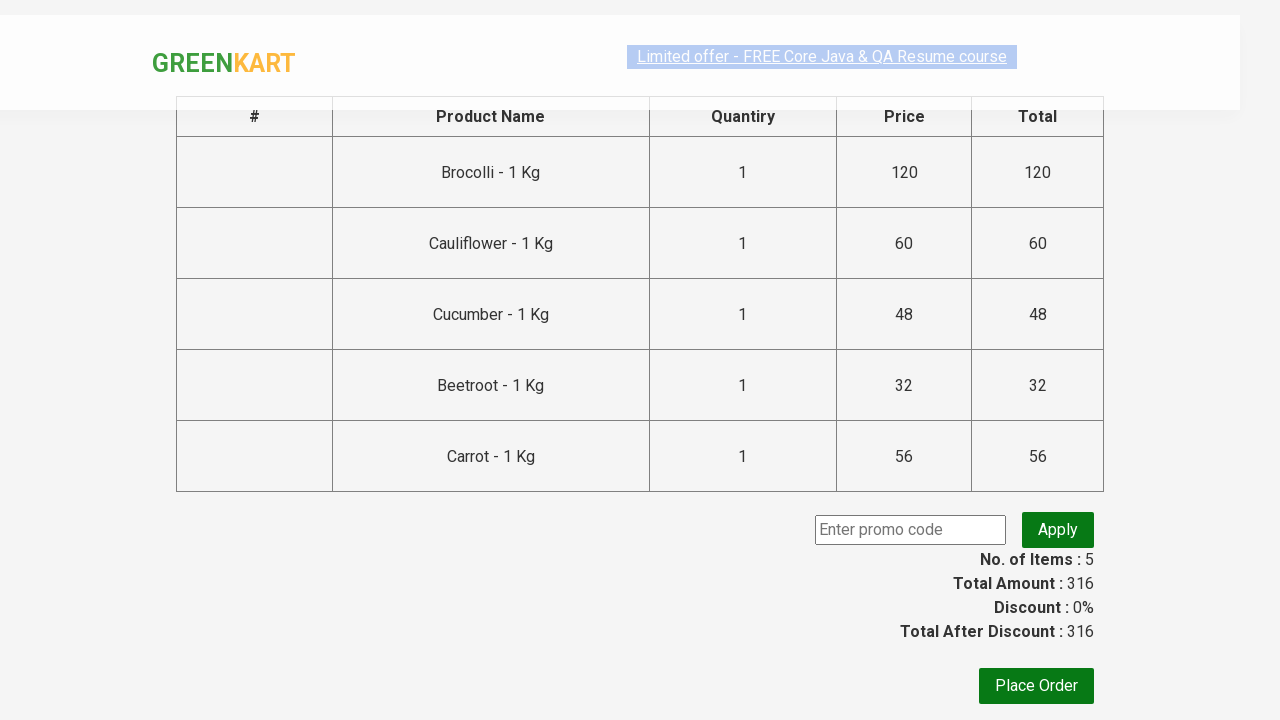

Retrieved total column count: 5
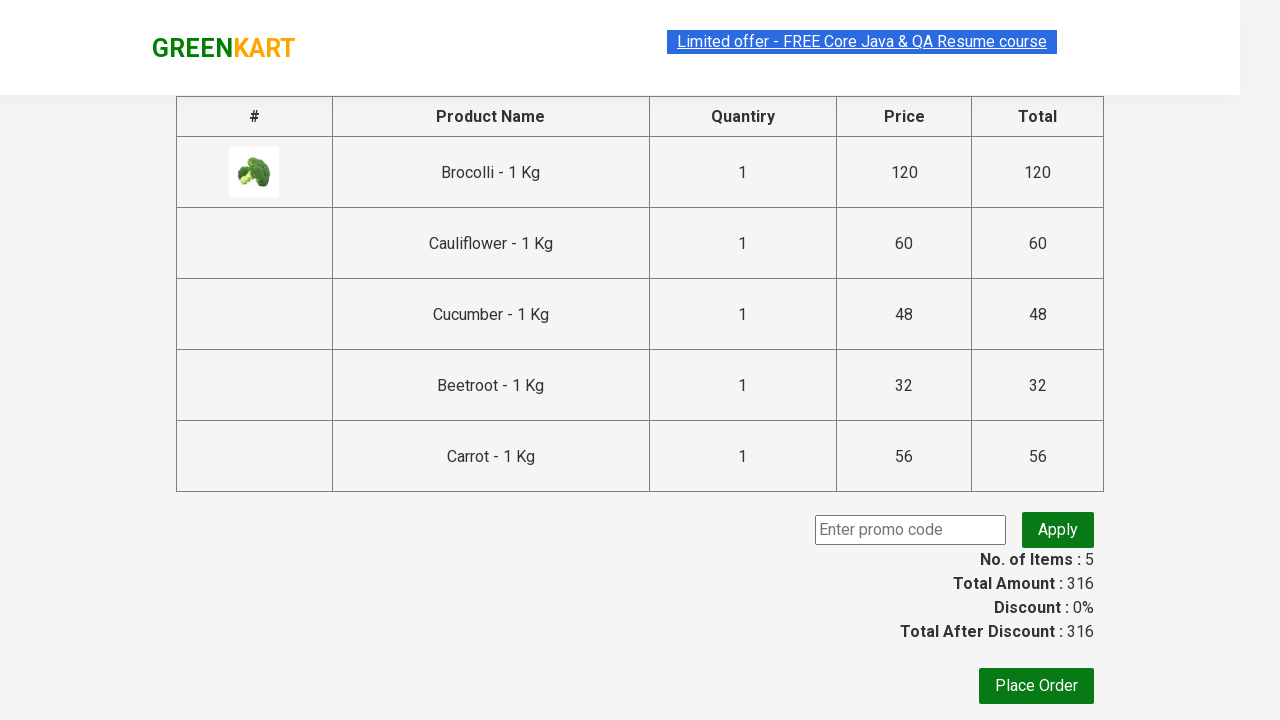

Retrieved total row count: 5
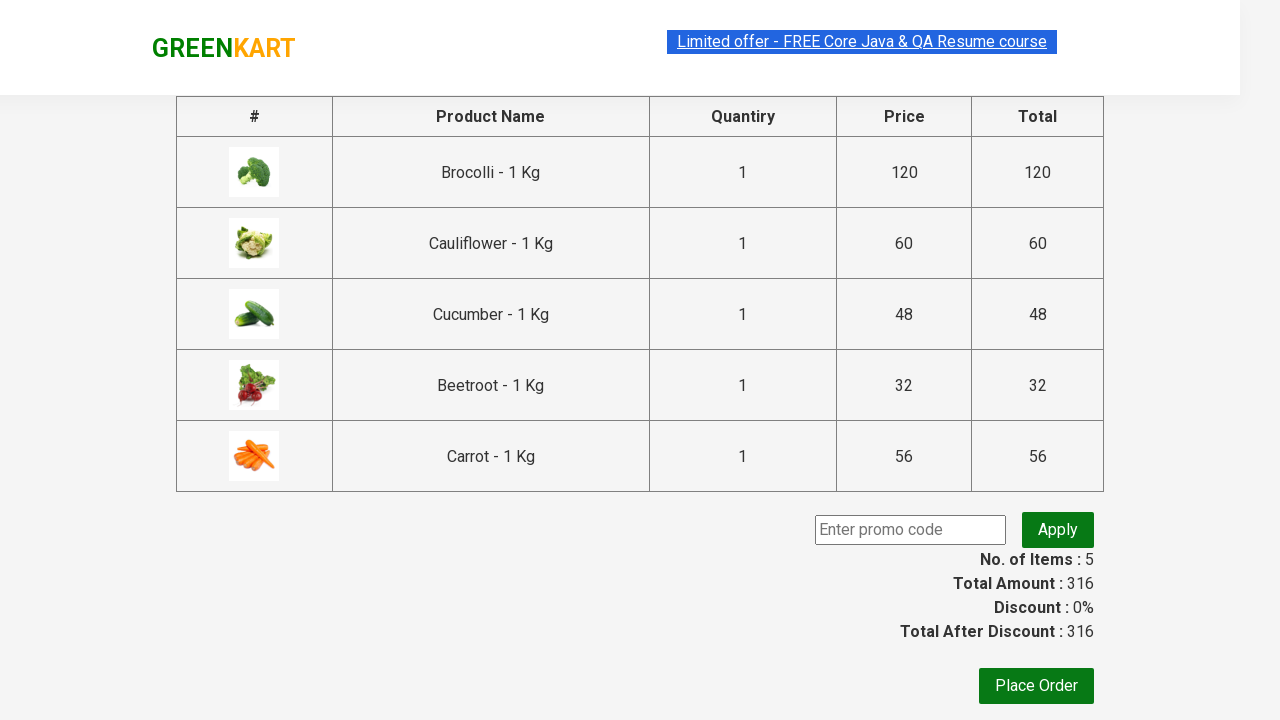

Verified cart table has items (rows > 0)
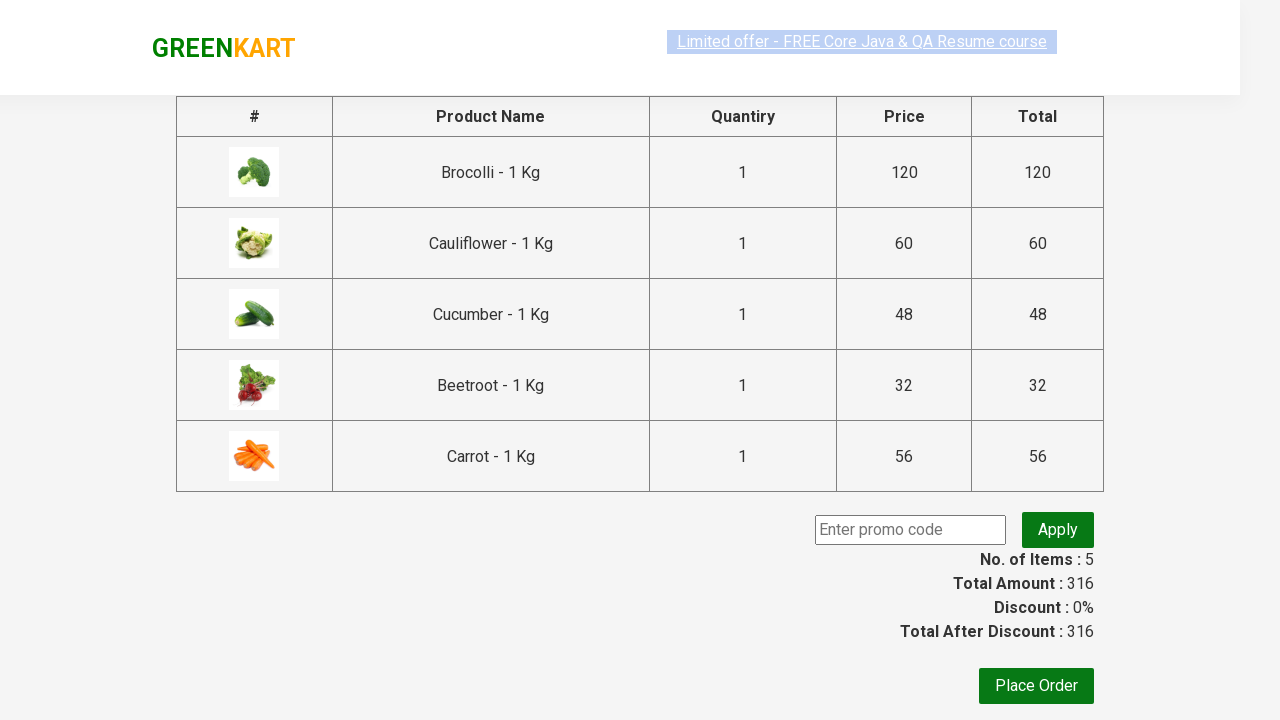

Verified cart table has columns (cols > 0)
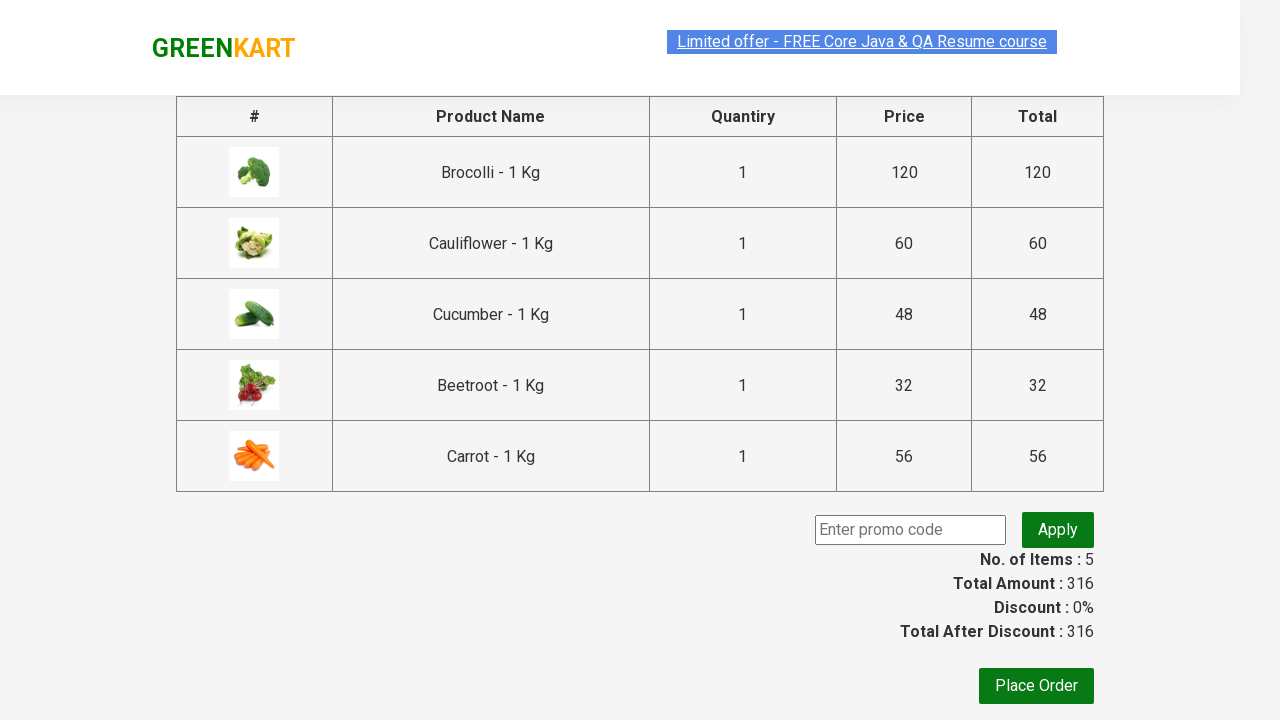

Retrieved specific cell value from row 1, column 2: Brocolli - 1 Kg
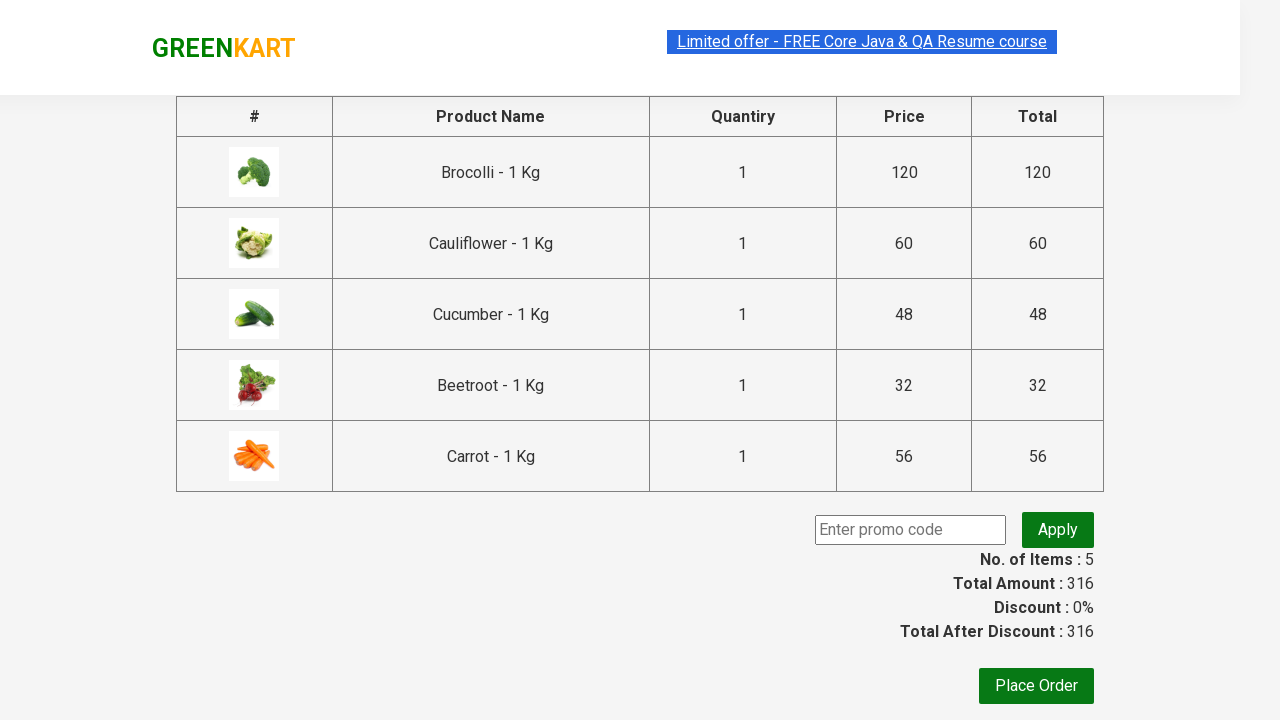

Retrieved cell value from row 1, column 1
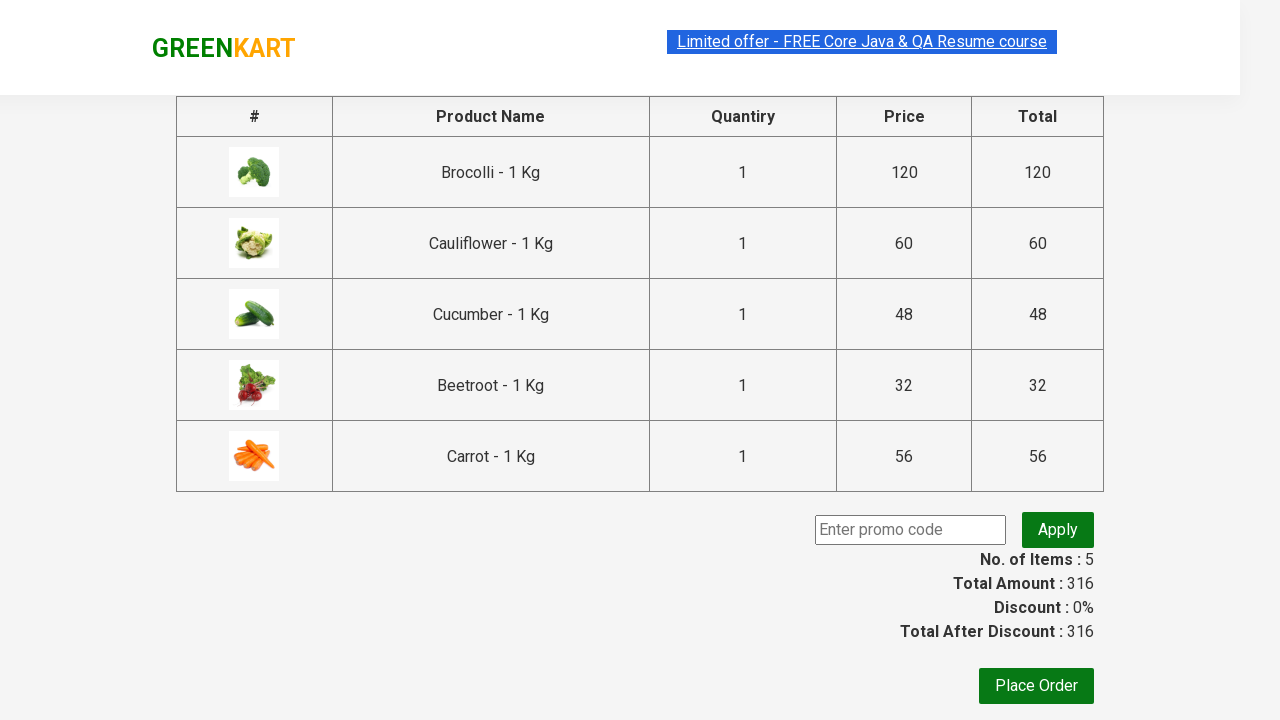

Retrieved cell value from row 1, column 2
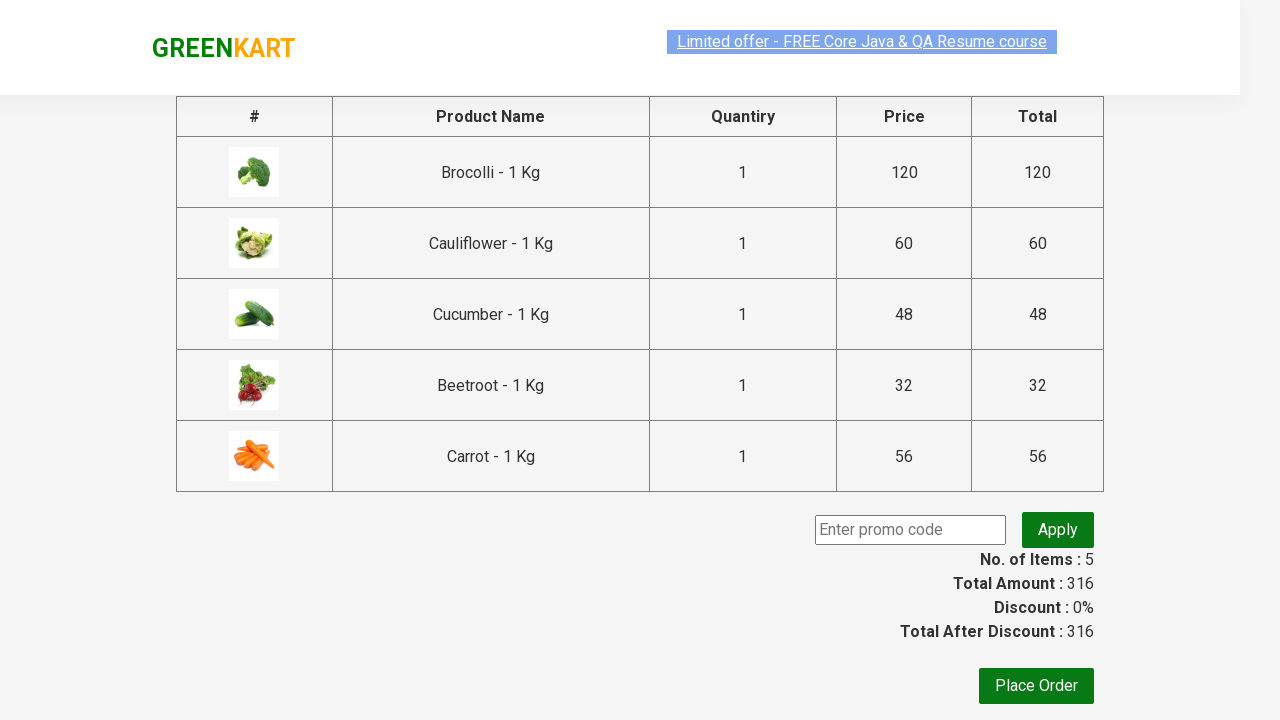

Retrieved cell value from row 1, column 3
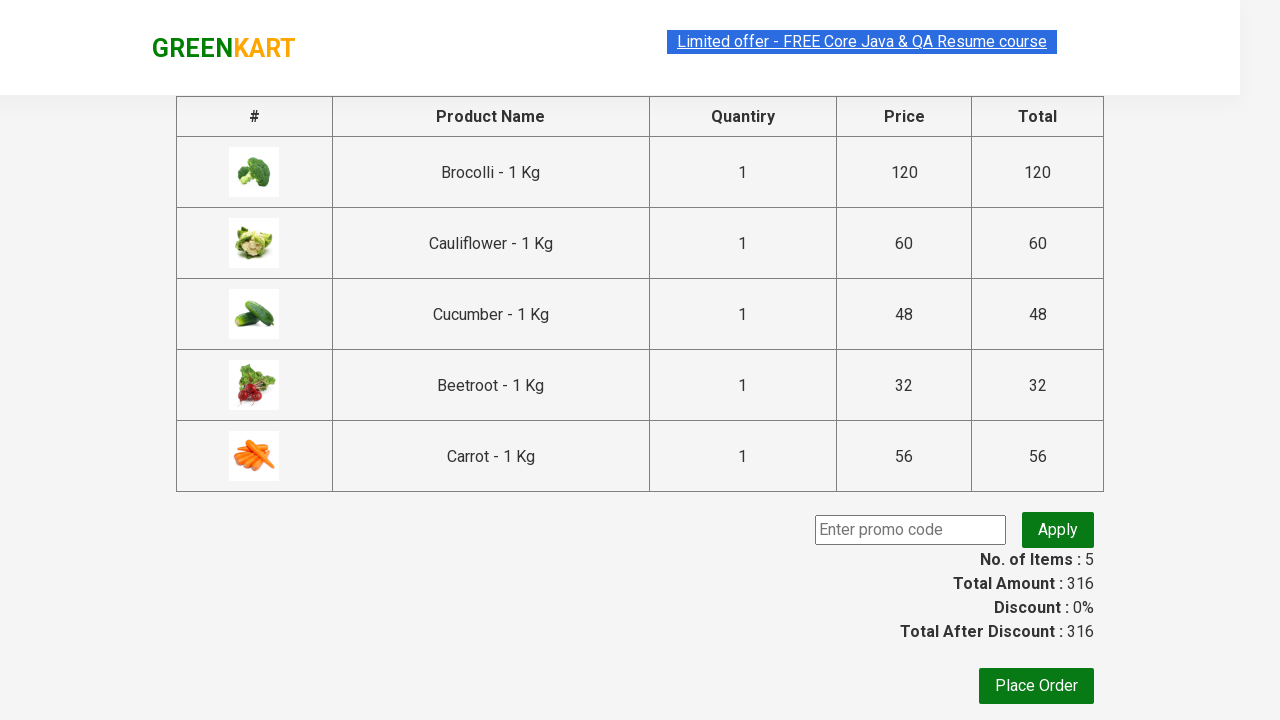

Retrieved cell value from row 1, column 4
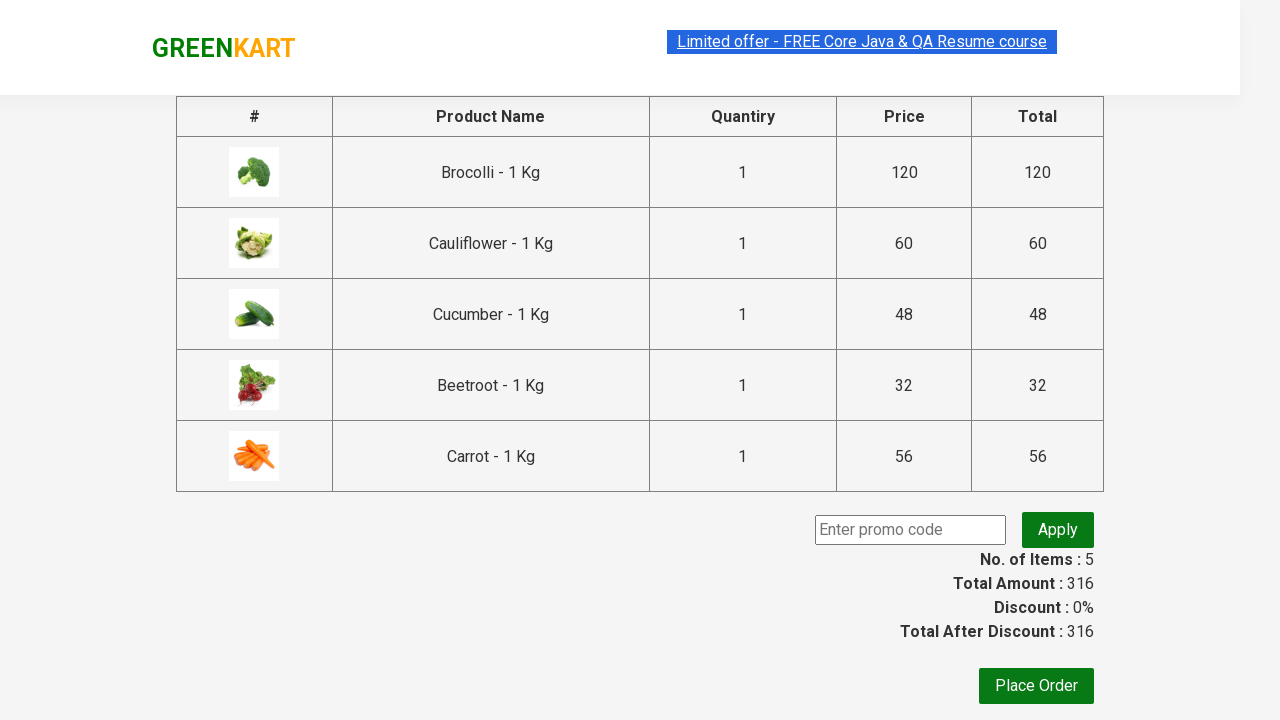

Retrieved cell value from row 1, column 5
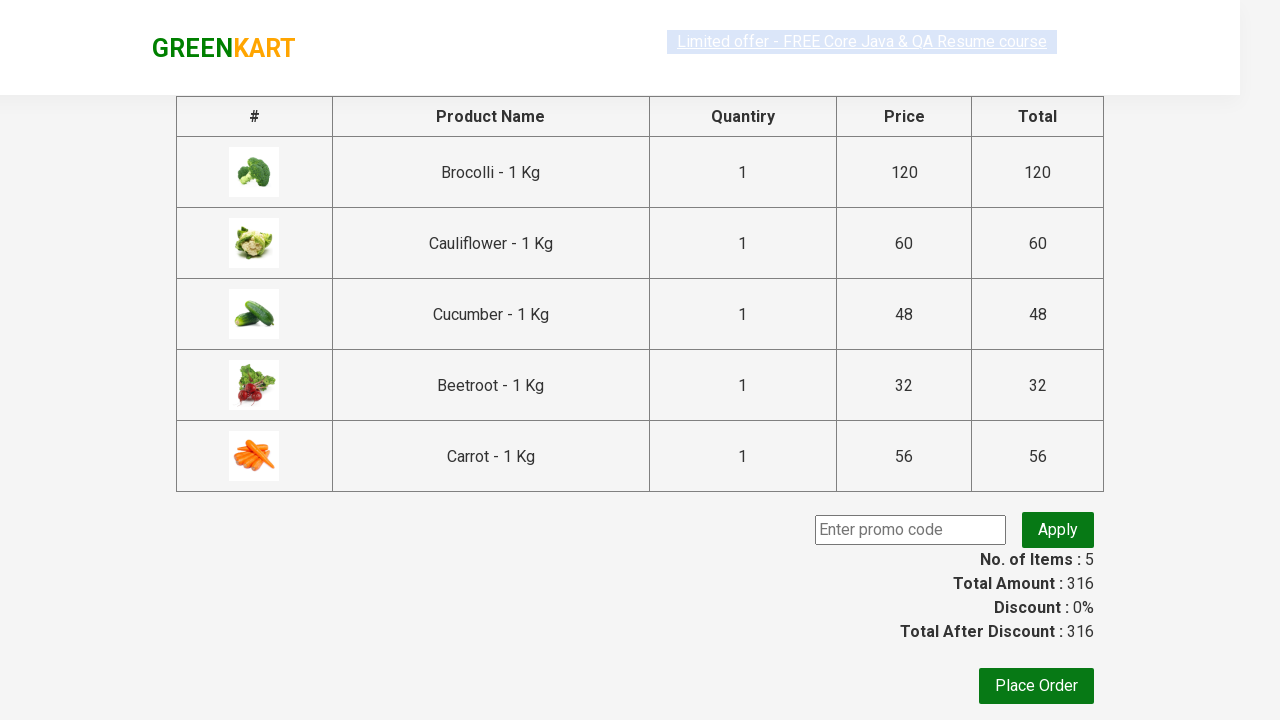

Retrieved cell value from row 2, column 1
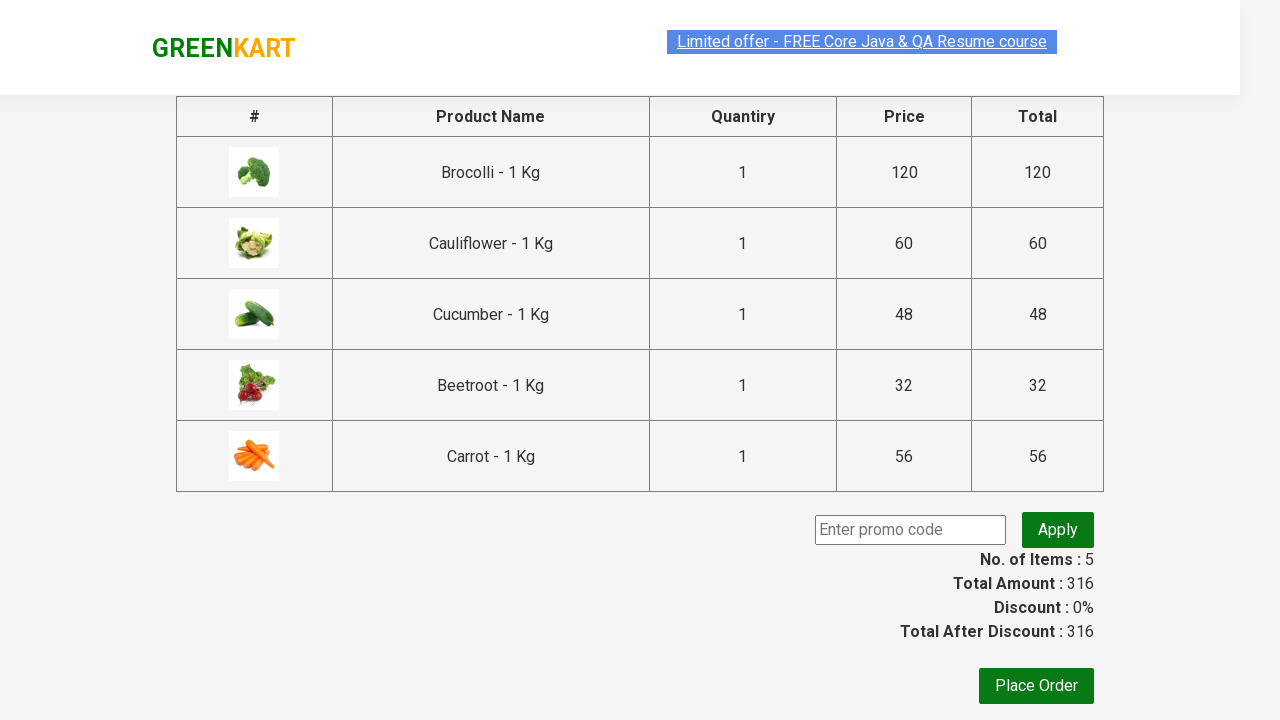

Retrieved cell value from row 2, column 2
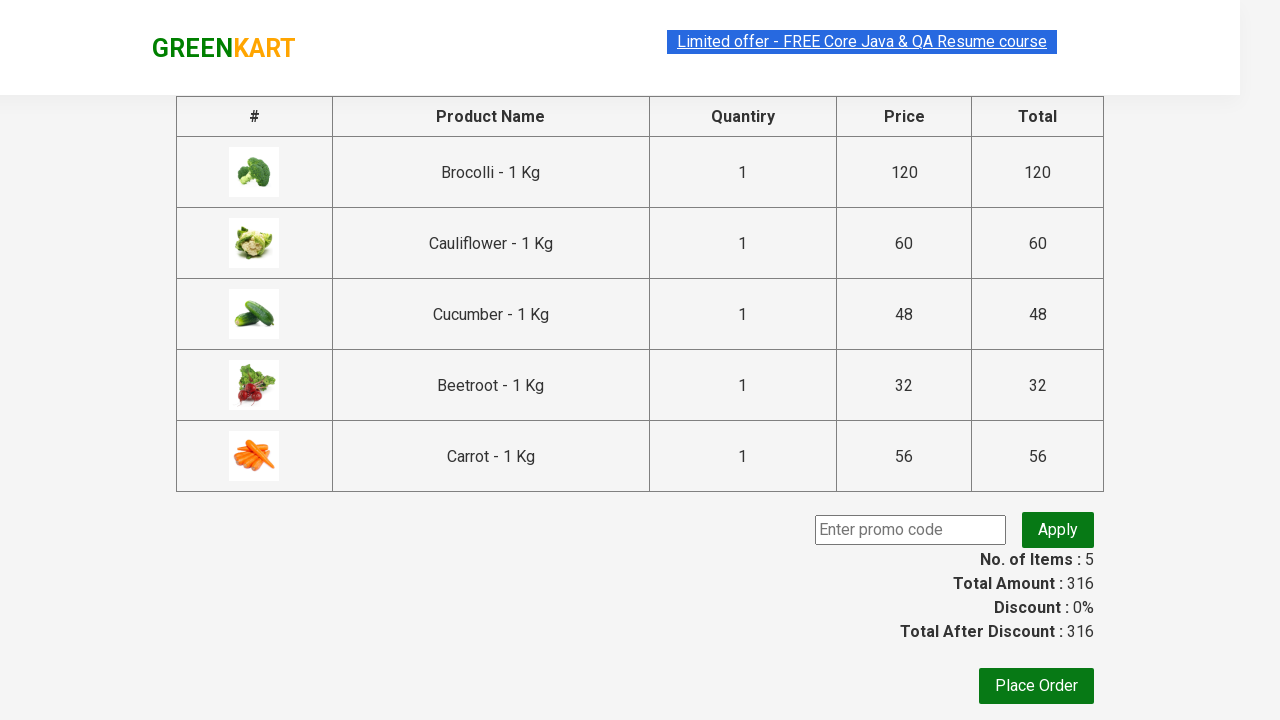

Retrieved cell value from row 2, column 3
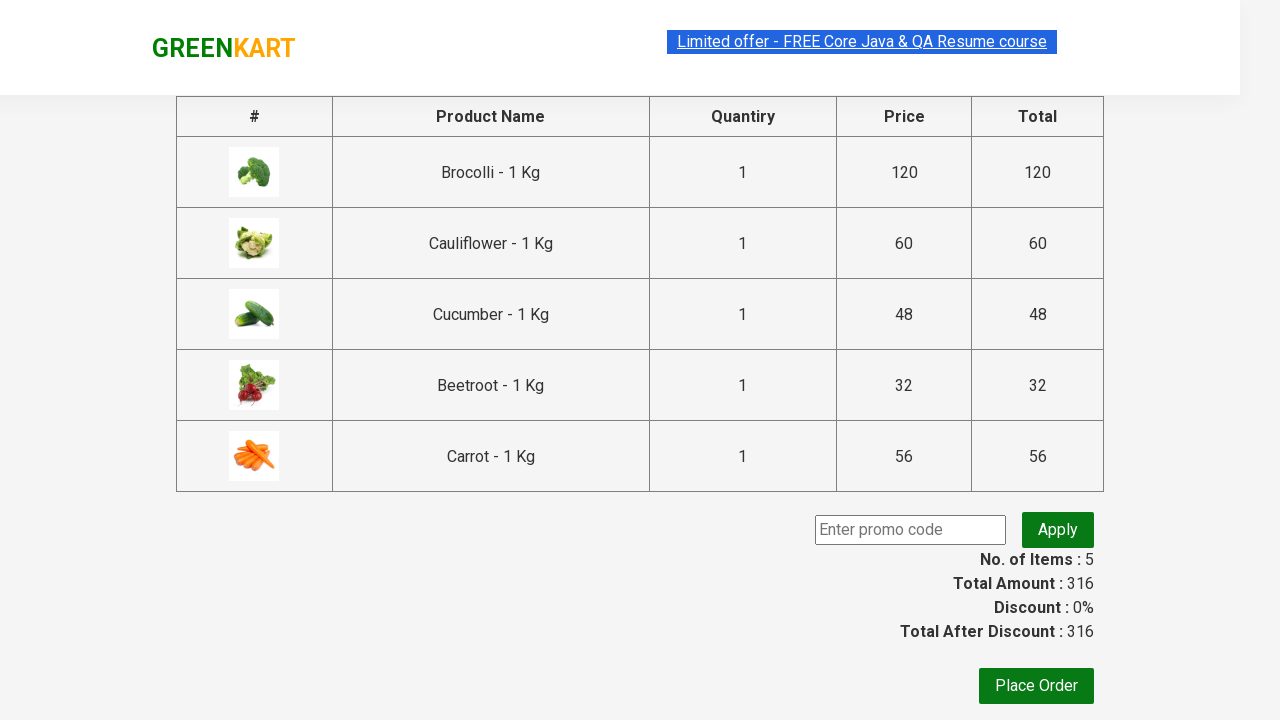

Retrieved cell value from row 2, column 4
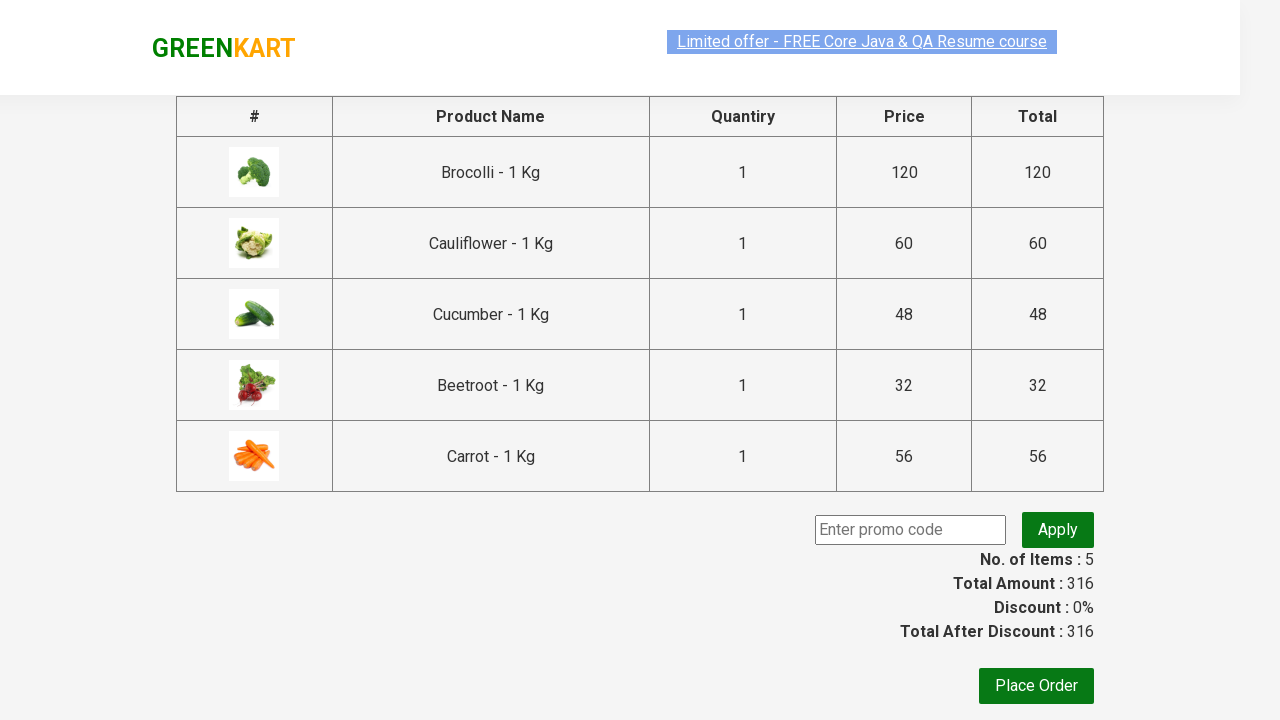

Retrieved cell value from row 2, column 5
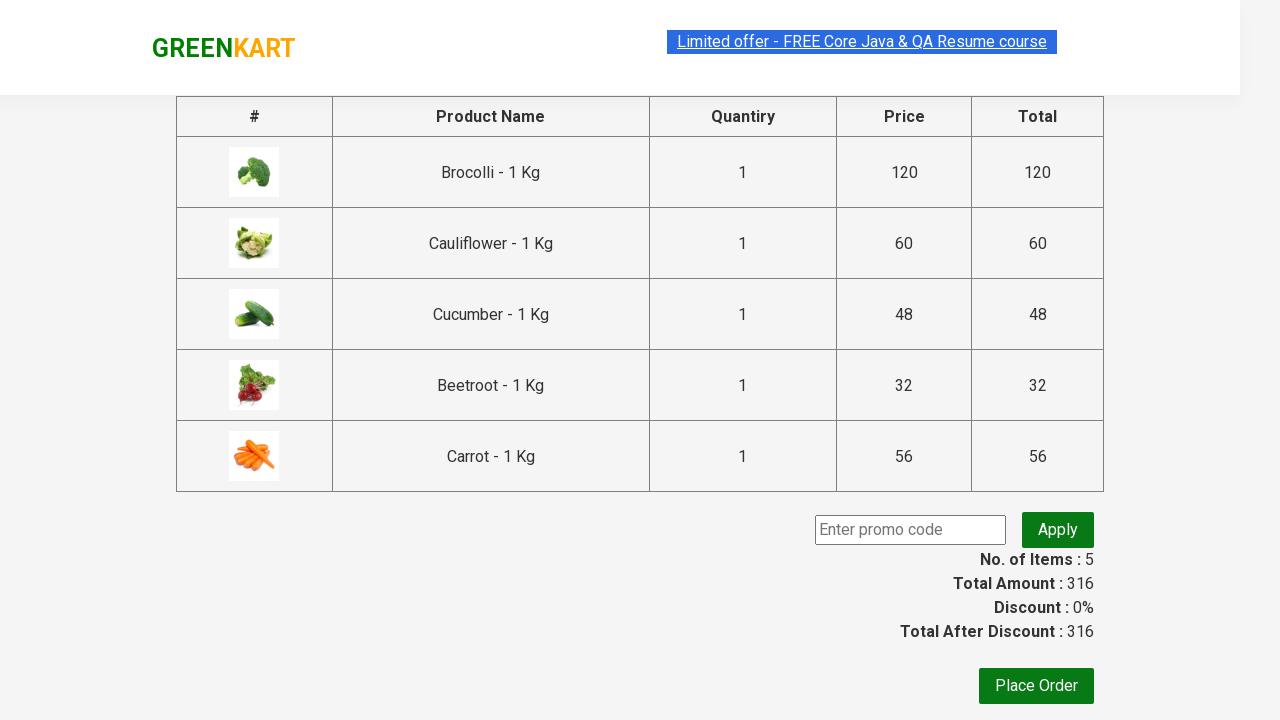

Retrieved cell value from row 3, column 1
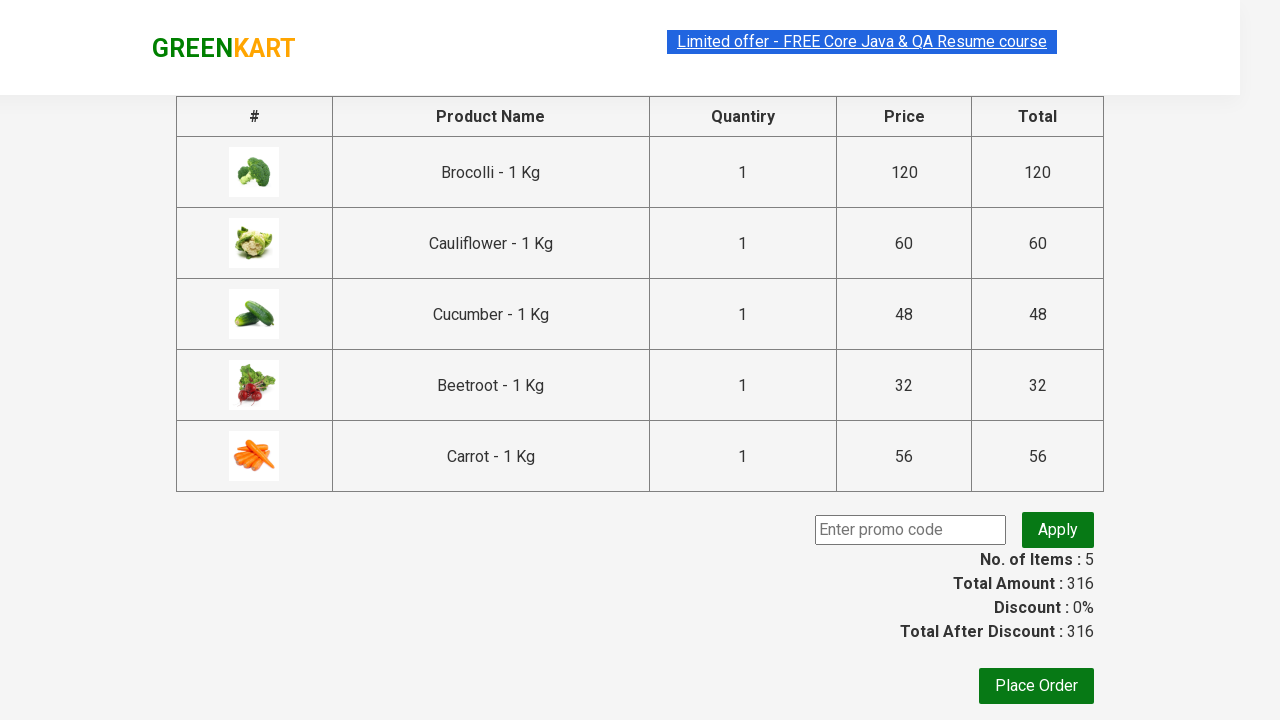

Retrieved cell value from row 3, column 2
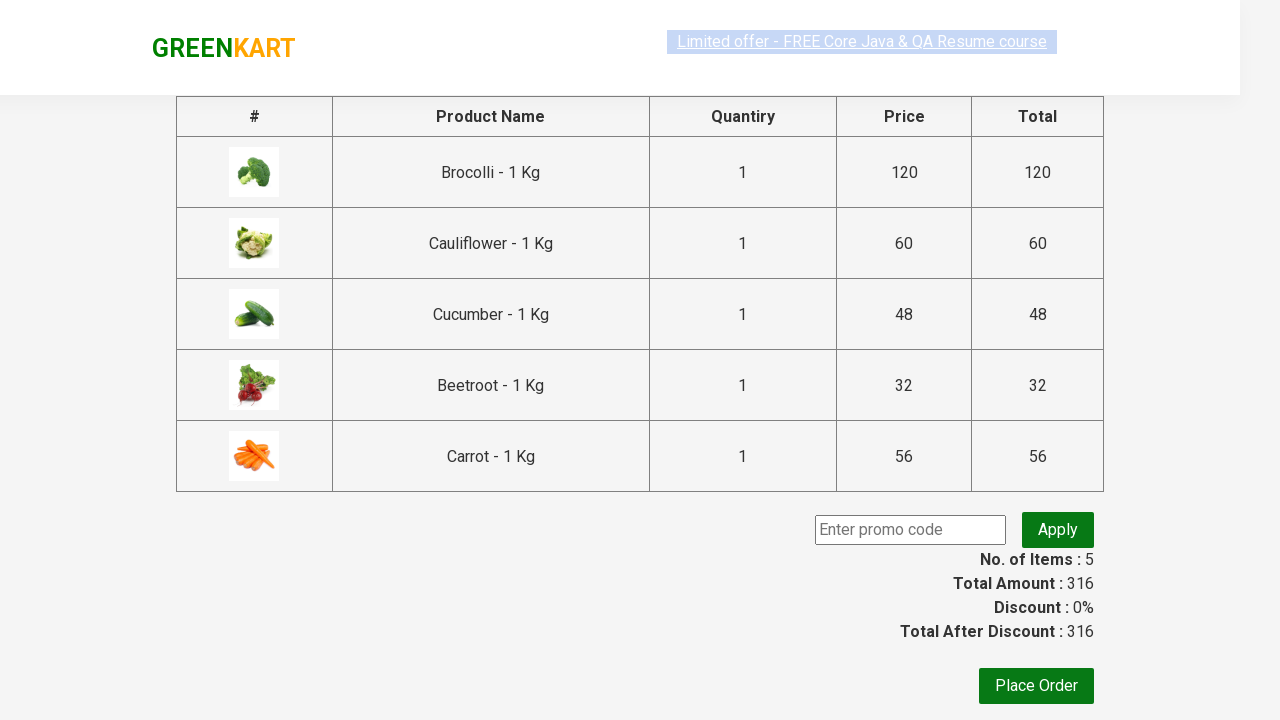

Retrieved cell value from row 3, column 3
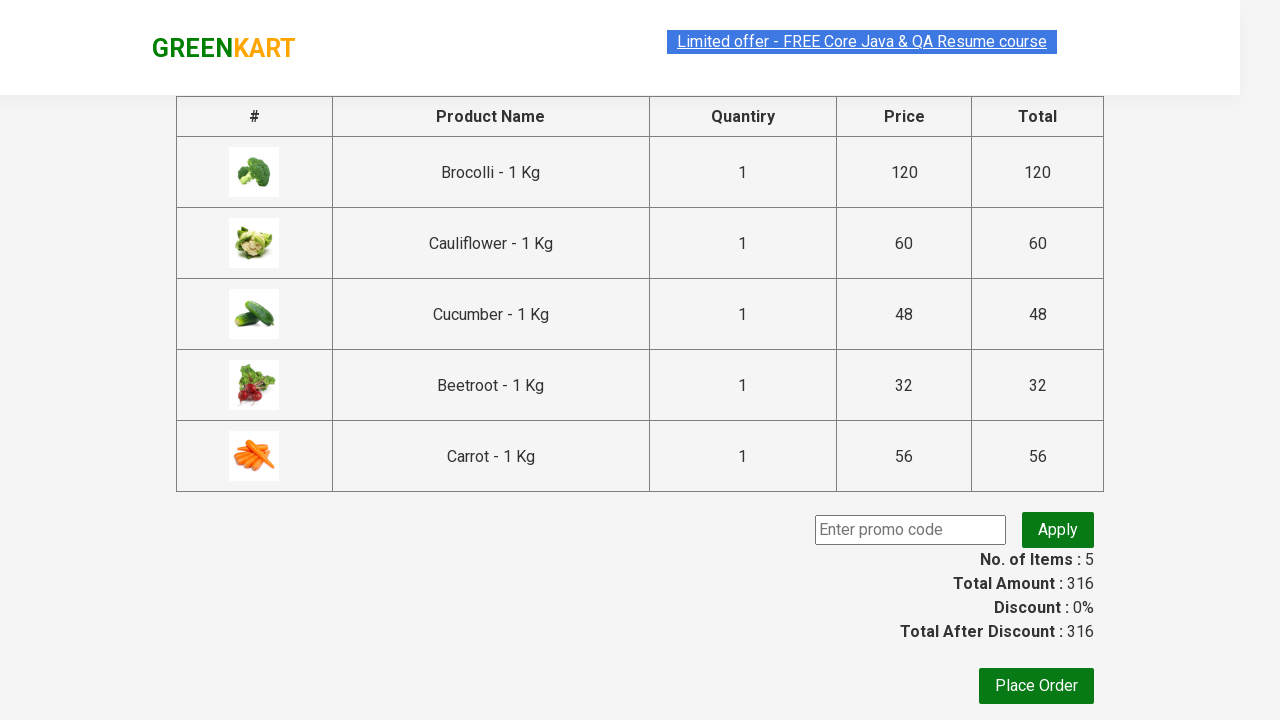

Retrieved cell value from row 3, column 4
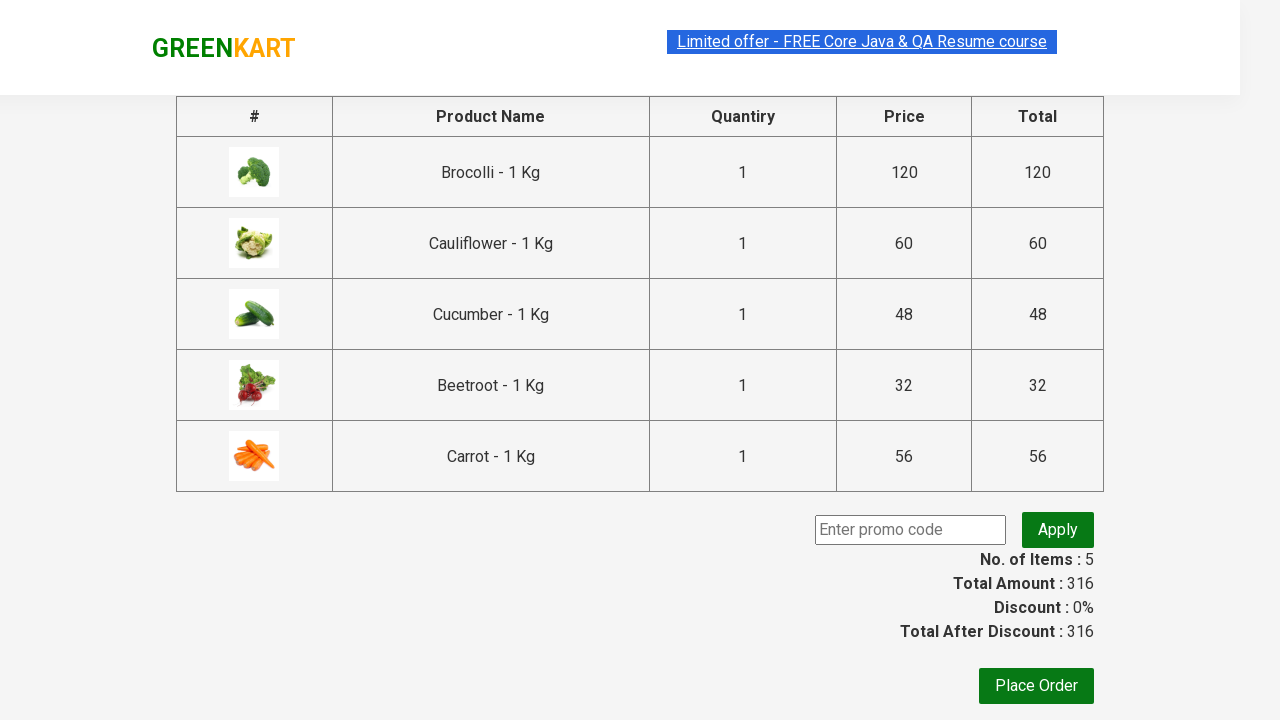

Retrieved cell value from row 3, column 5
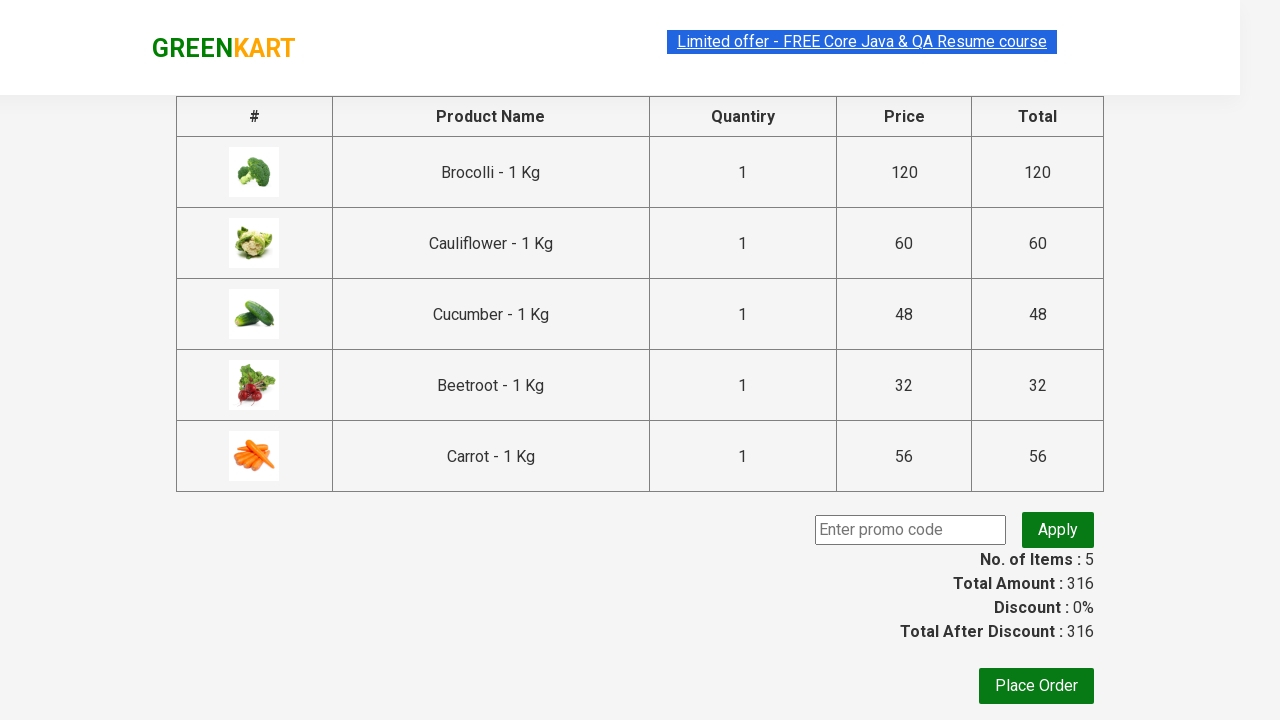

Retrieved cell value from row 4, column 1
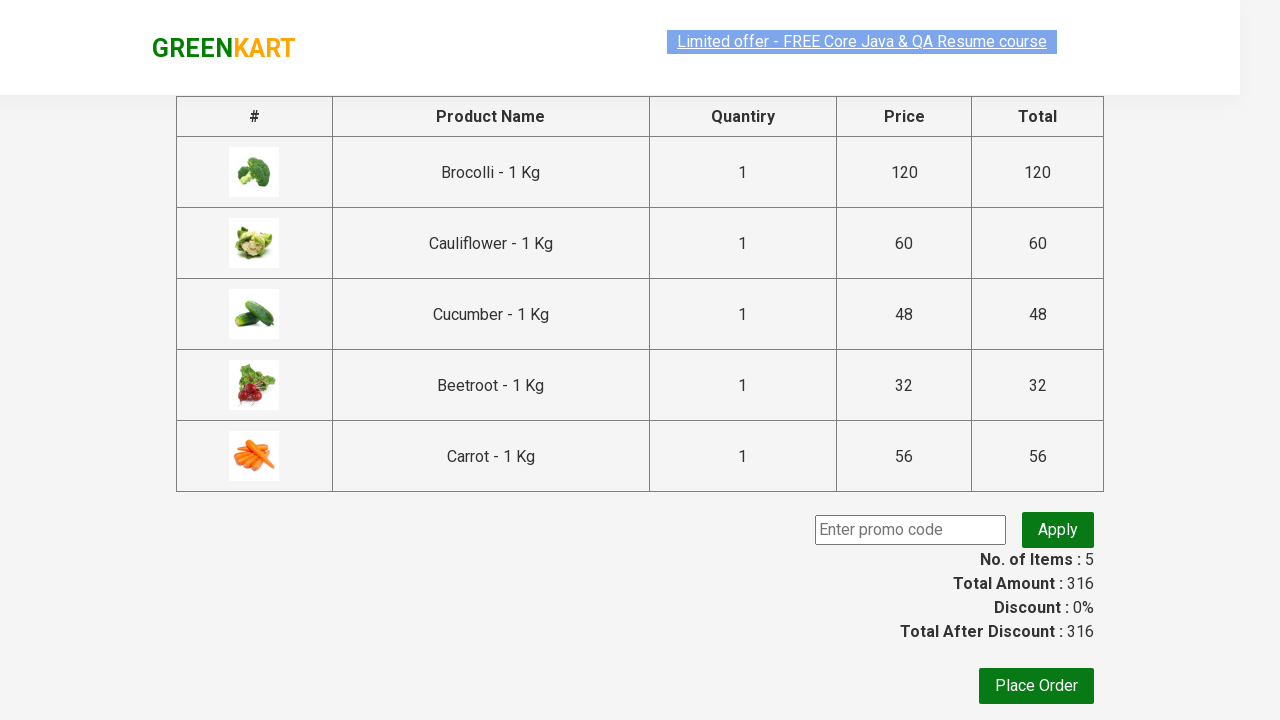

Retrieved cell value from row 4, column 2
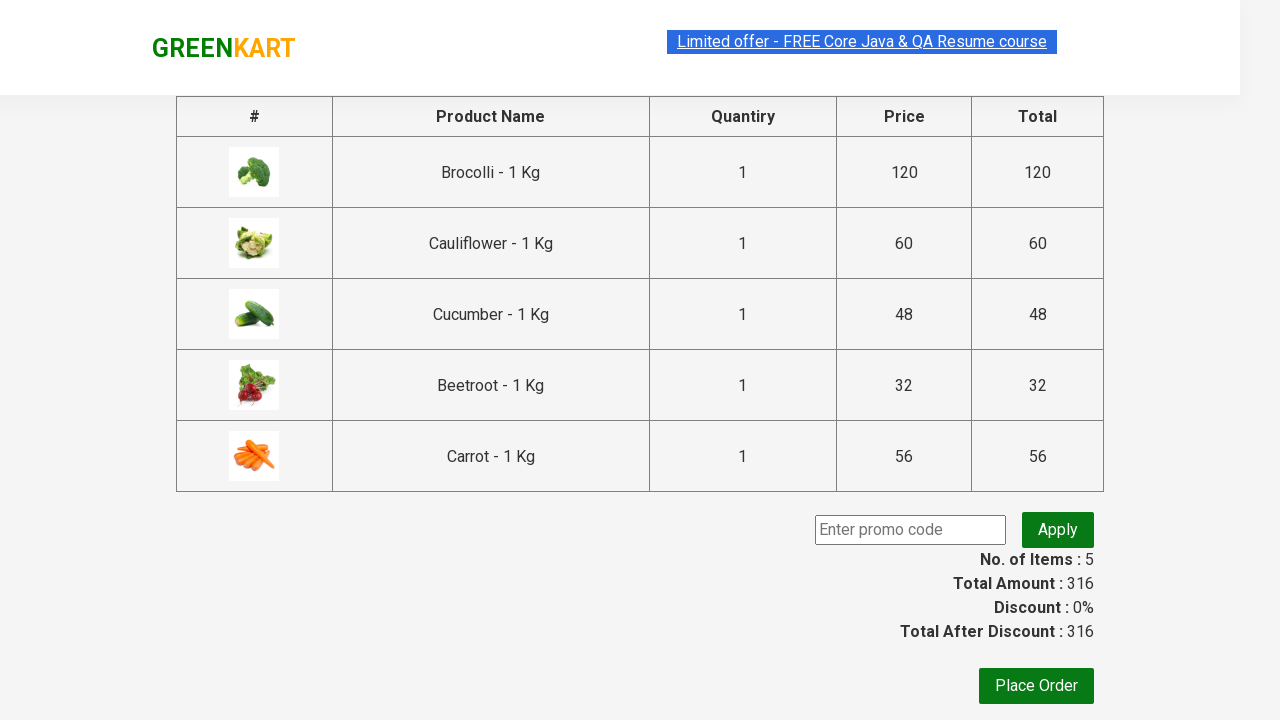

Retrieved cell value from row 4, column 3
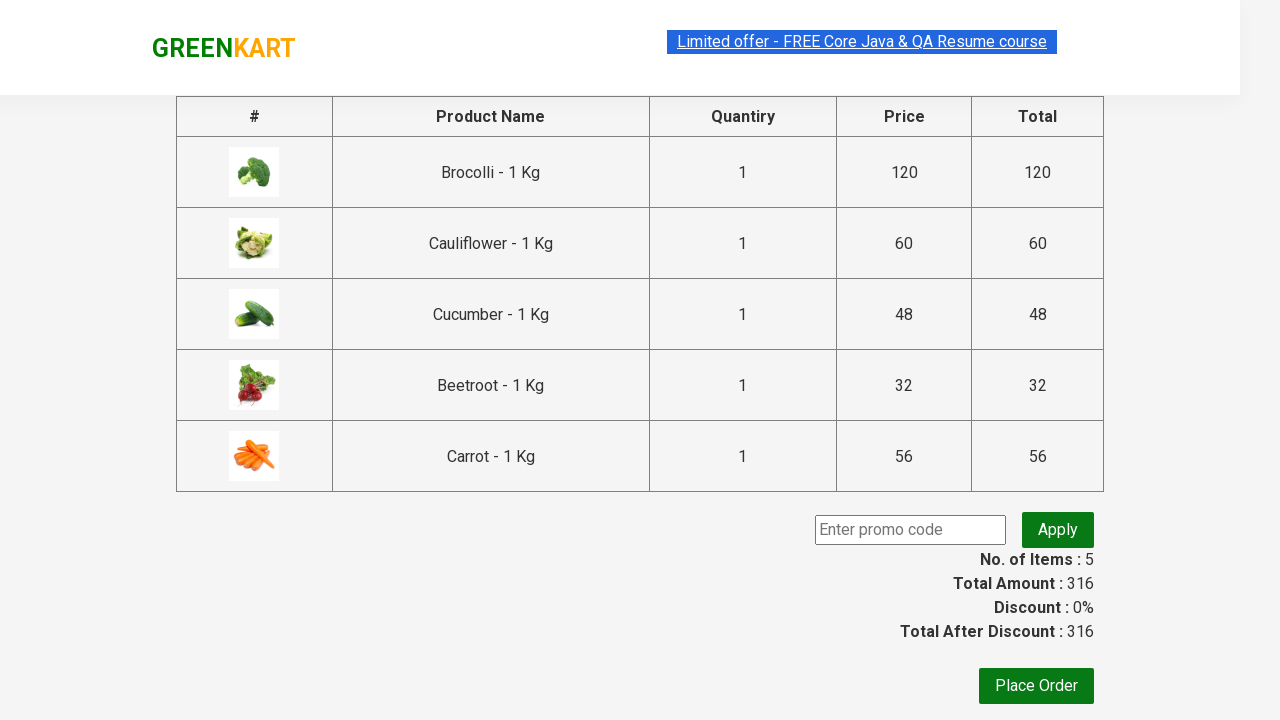

Retrieved cell value from row 4, column 4
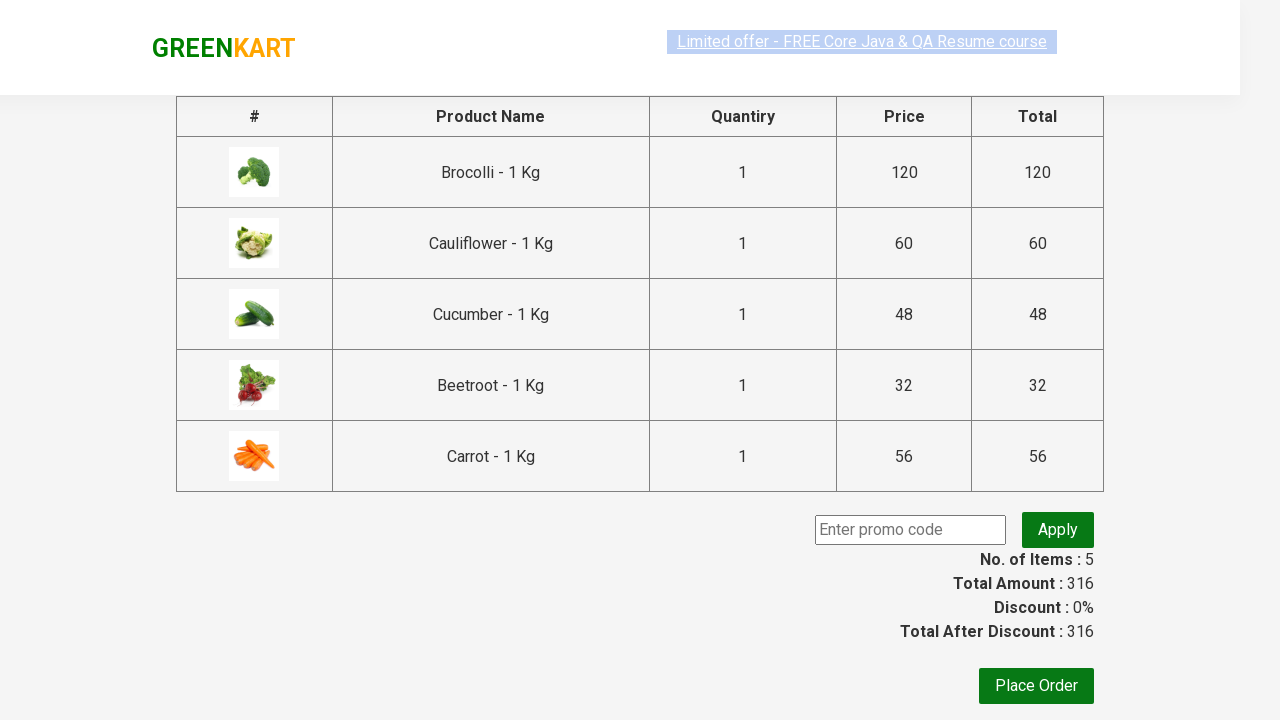

Retrieved cell value from row 4, column 5
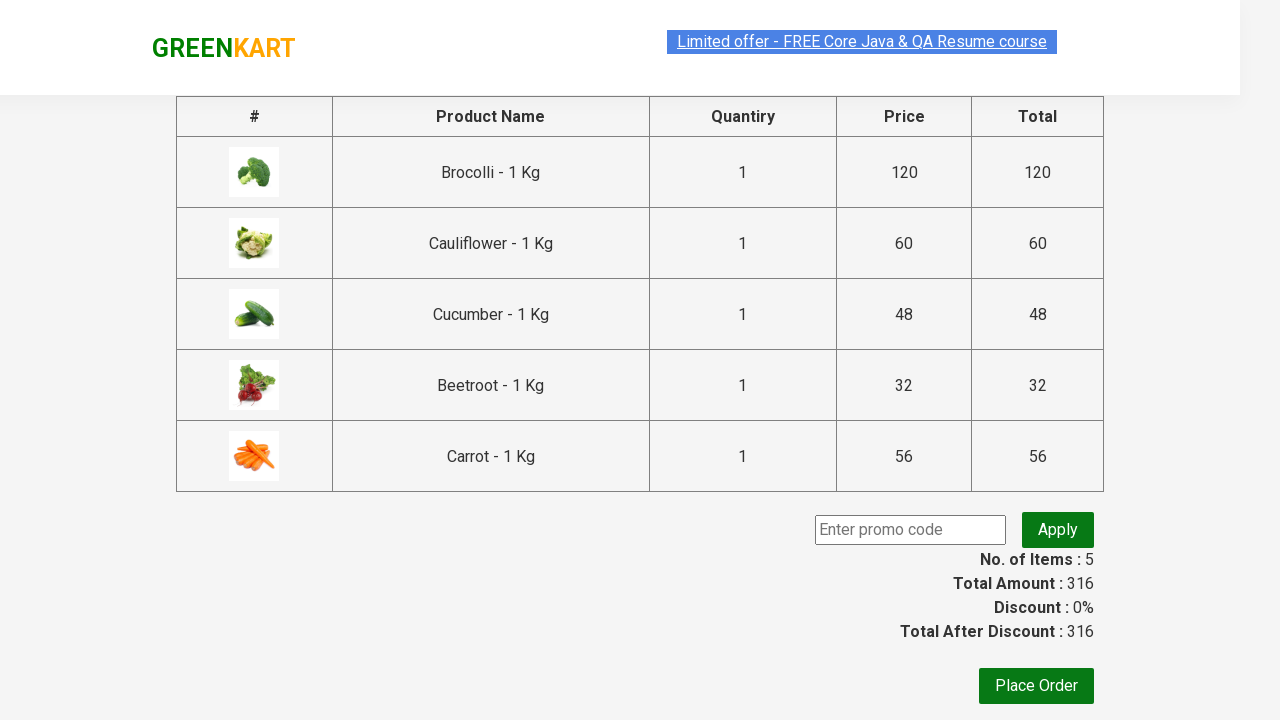

Retrieved cell value from row 5, column 1
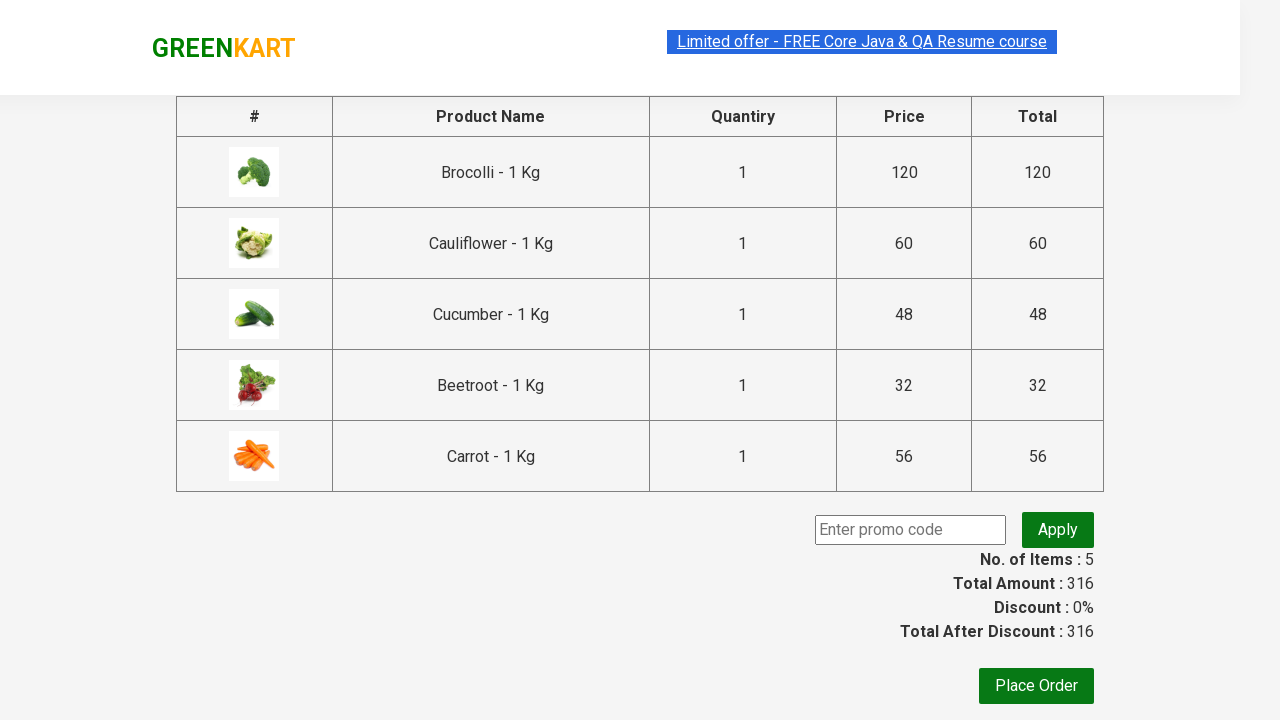

Retrieved cell value from row 5, column 2
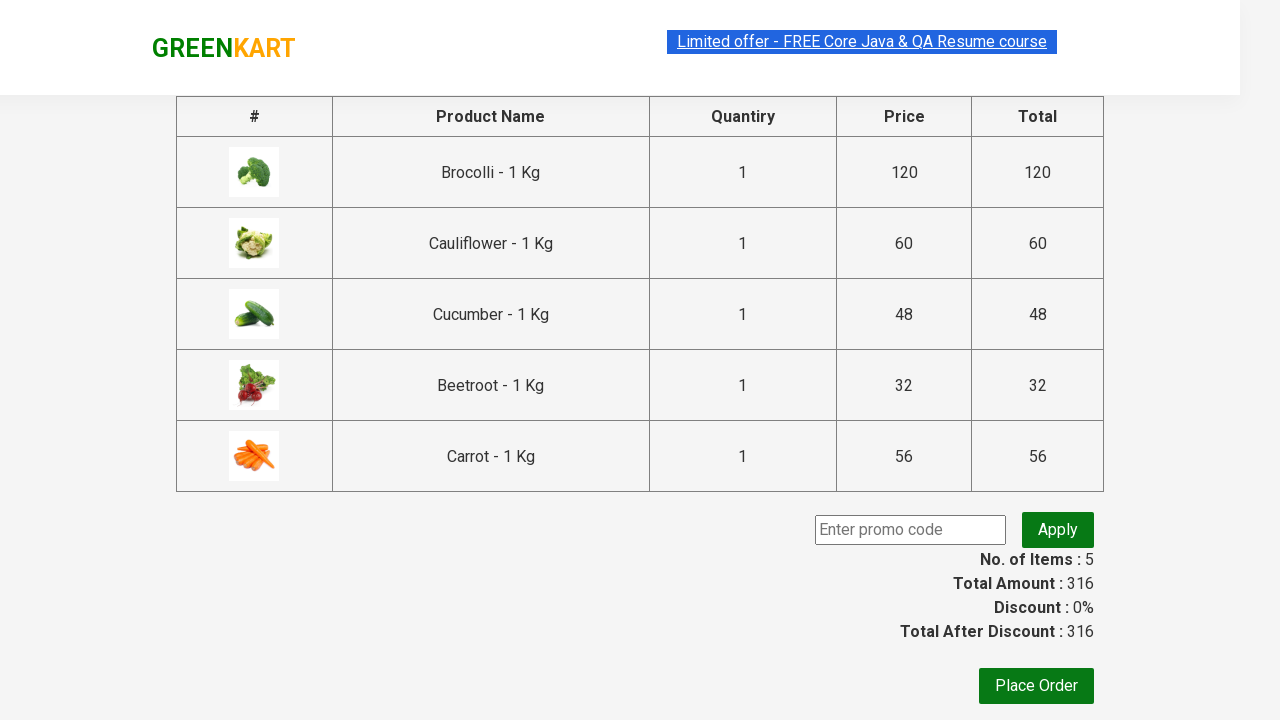

Retrieved cell value from row 5, column 3
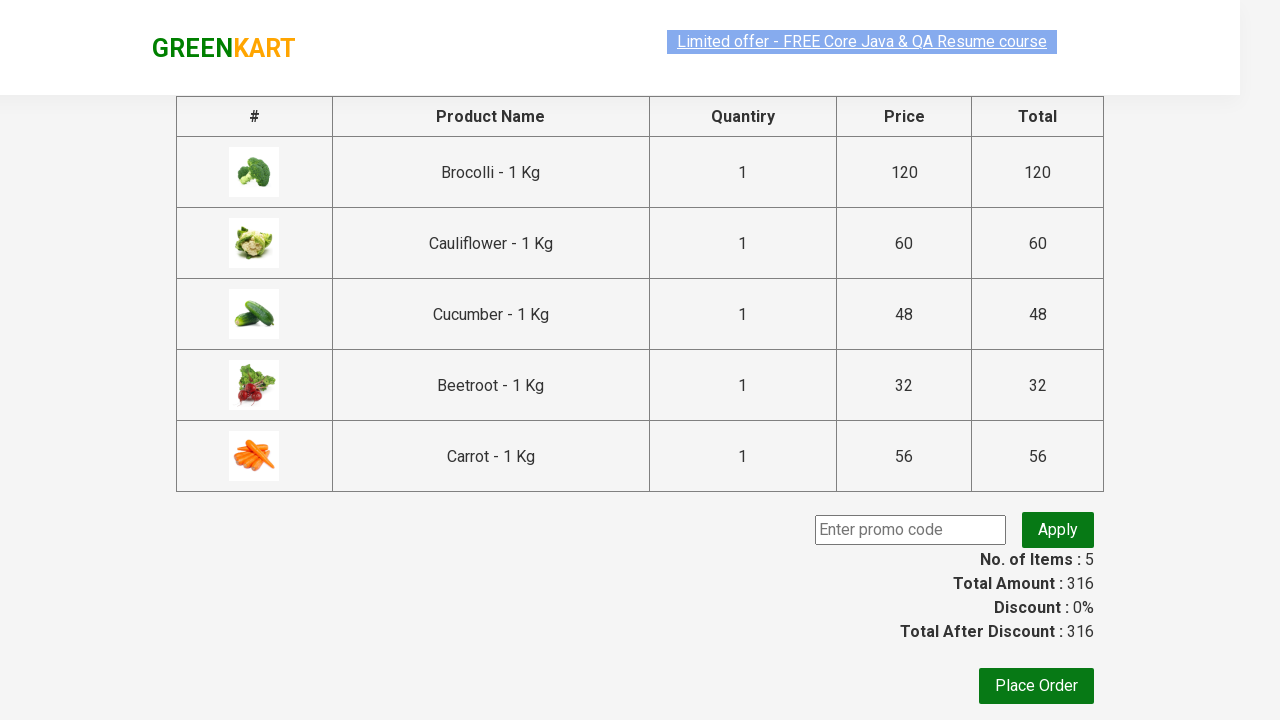

Retrieved cell value from row 5, column 4
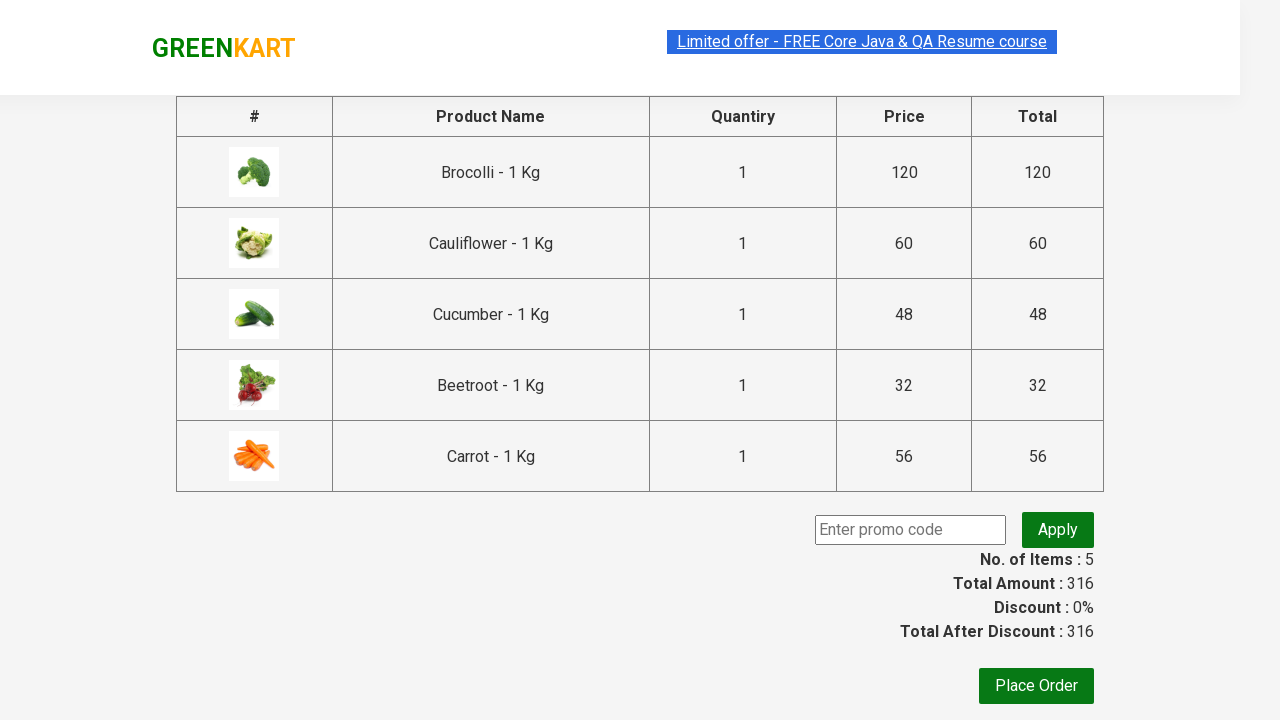

Retrieved cell value from row 5, column 5
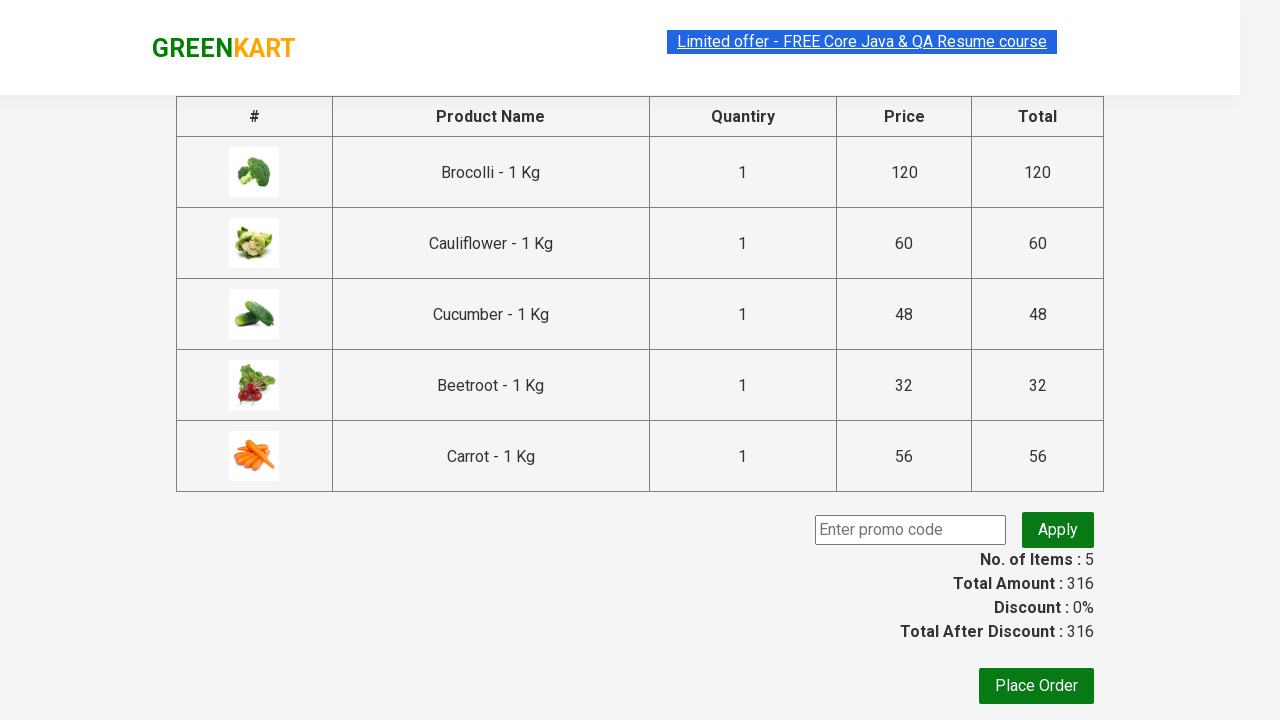

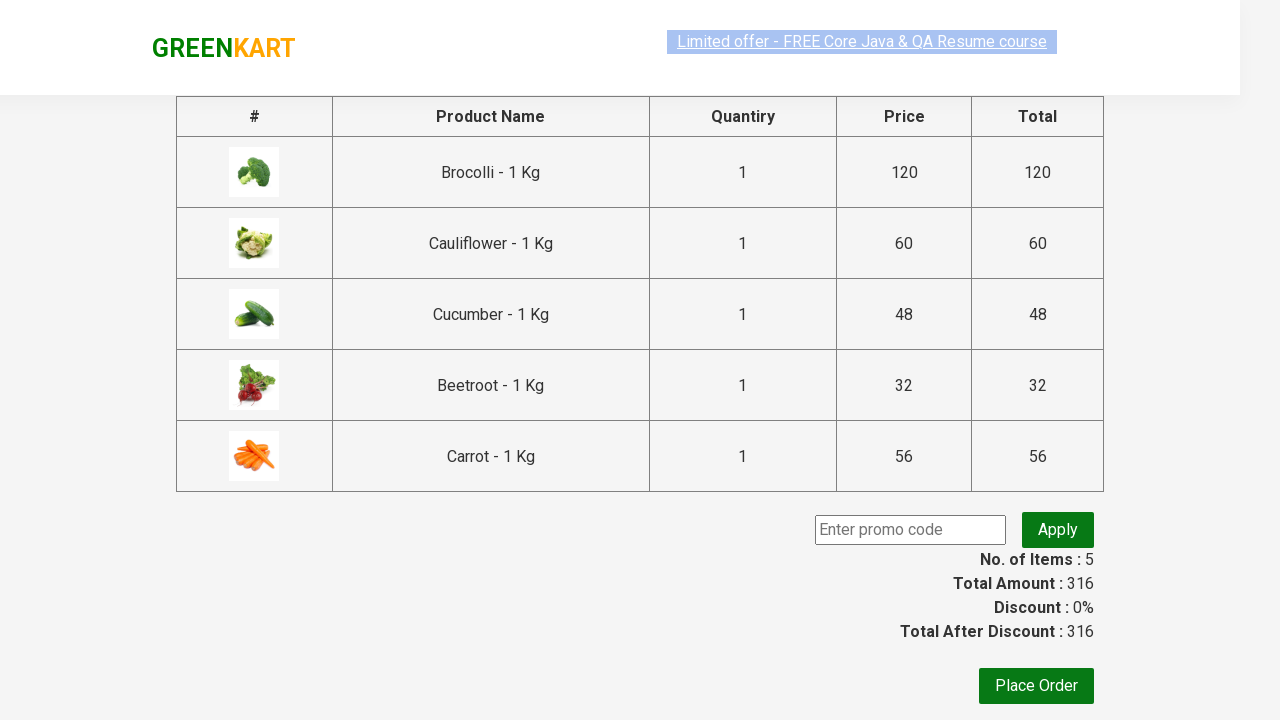